Tests a To-Do application by adding 5 new items to the list and then marking all 10 items as completed.

Starting URL: https://lambdatest.github.io/sample-todo-app/

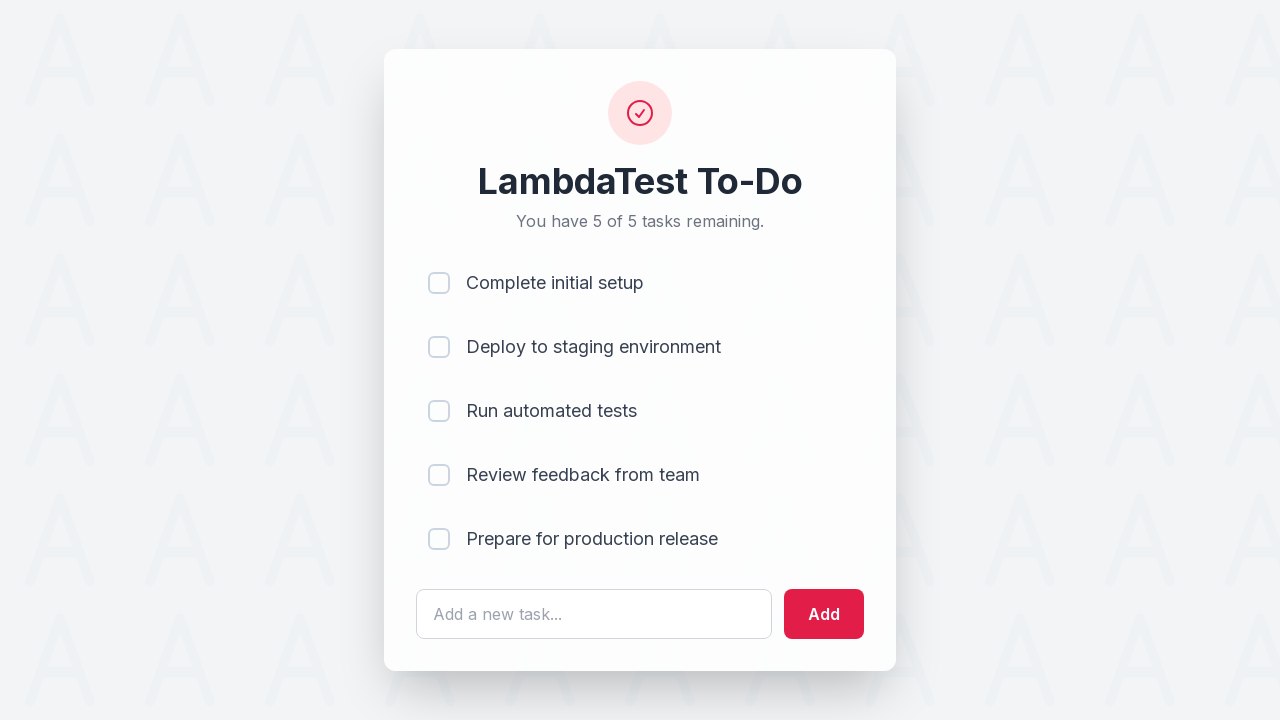

Waited for todo text input field to load
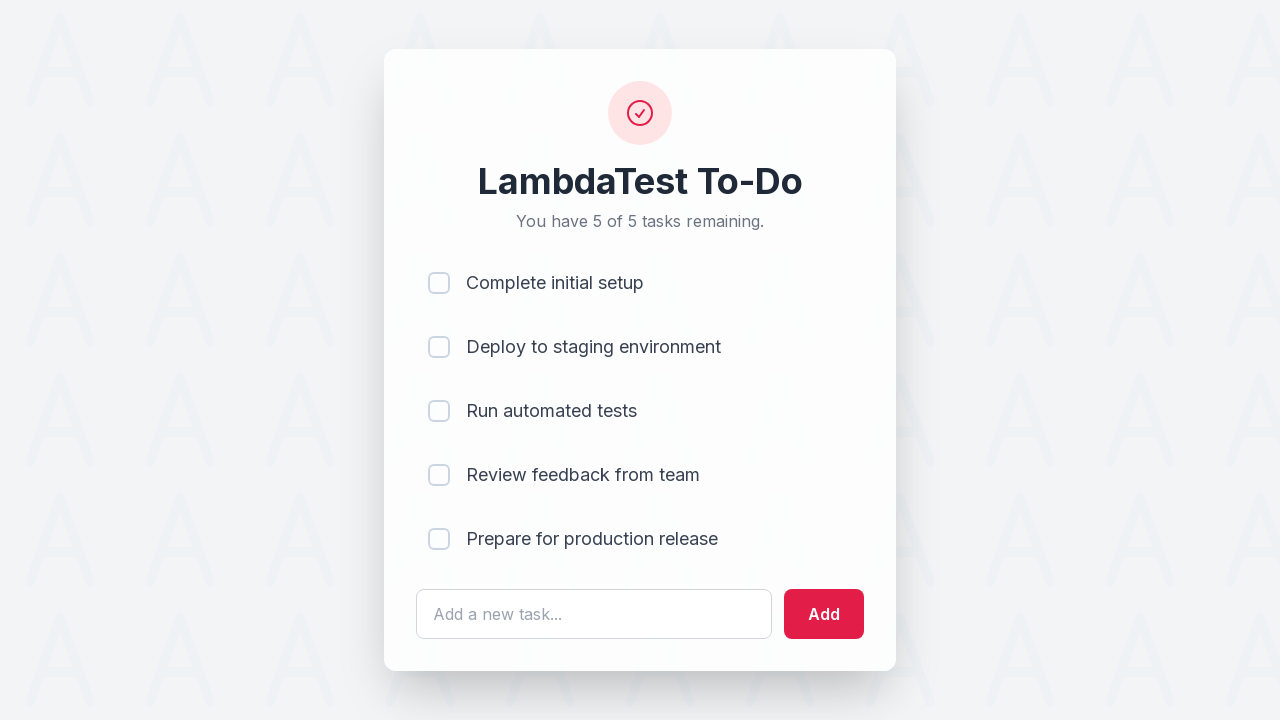

Clicked todo text input field for item 1 at (594, 614) on #sampletodotext
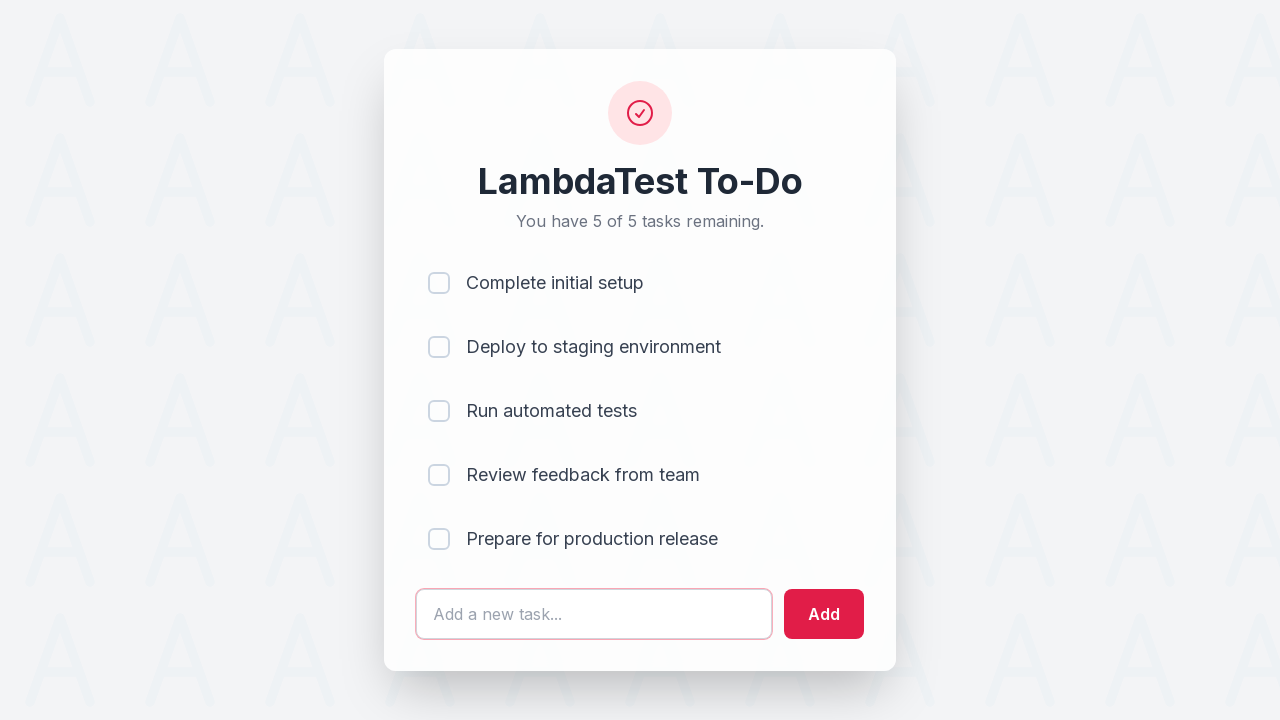

Filled text field with 'Adding a new item 1' on #sampletodotext
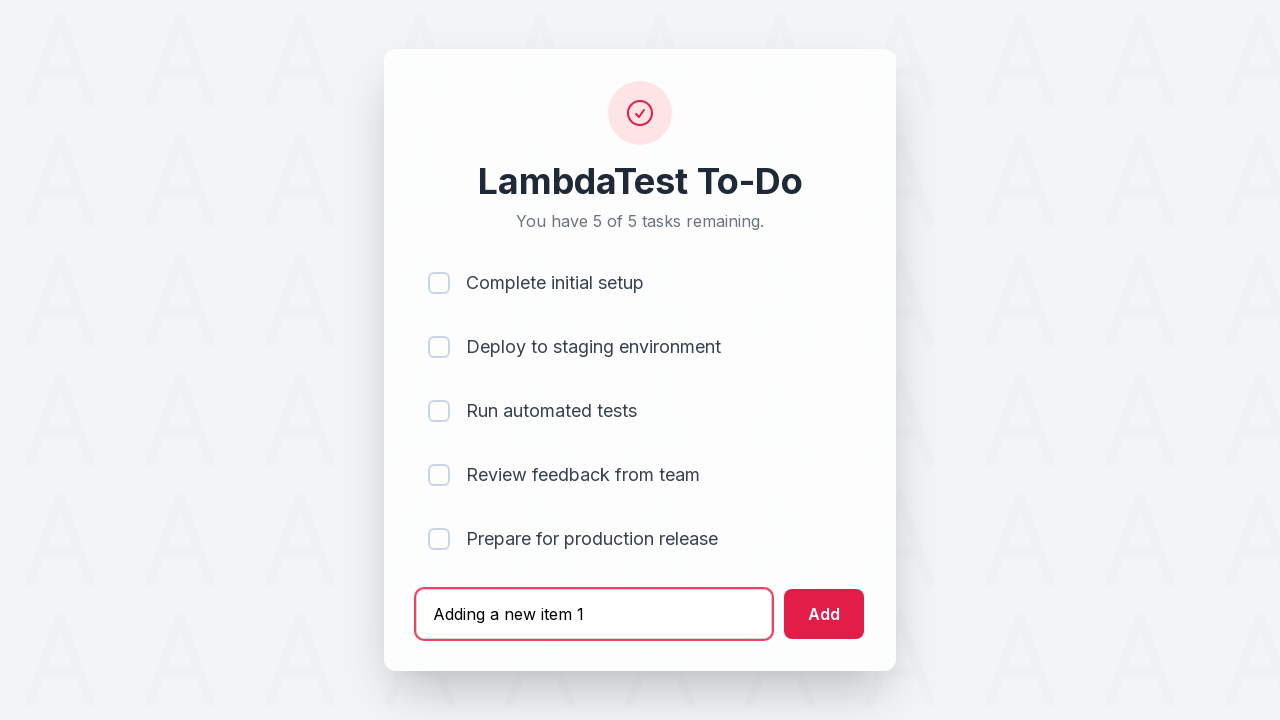

Pressed Enter to add new todo item 1 on #sampletodotext
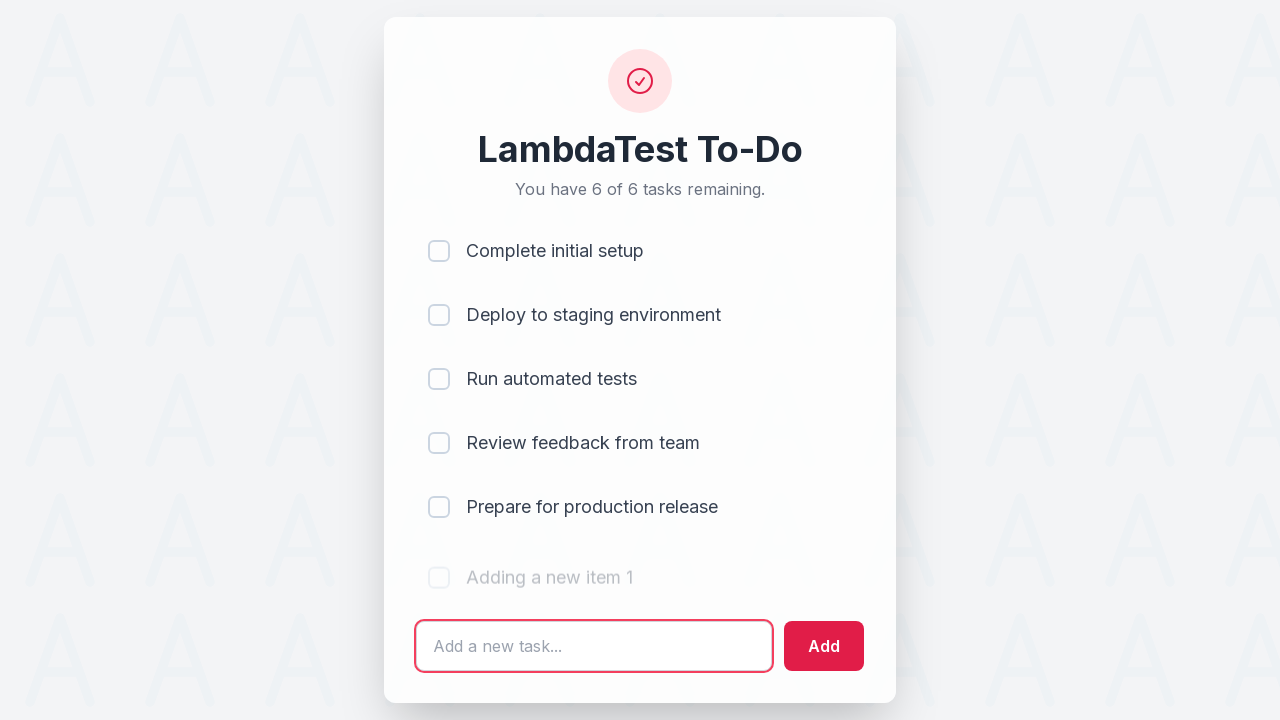

Waited 500ms for todo item 1 to be added
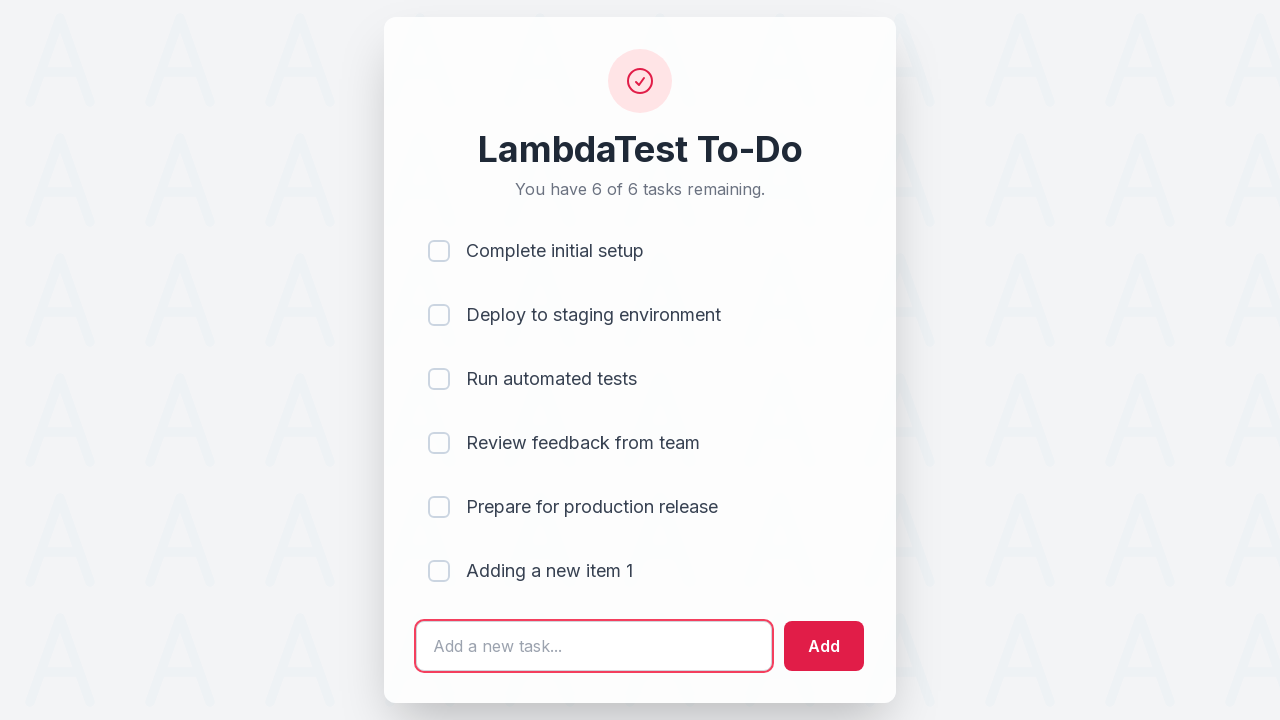

Clicked todo text input field for item 2 at (594, 646) on #sampletodotext
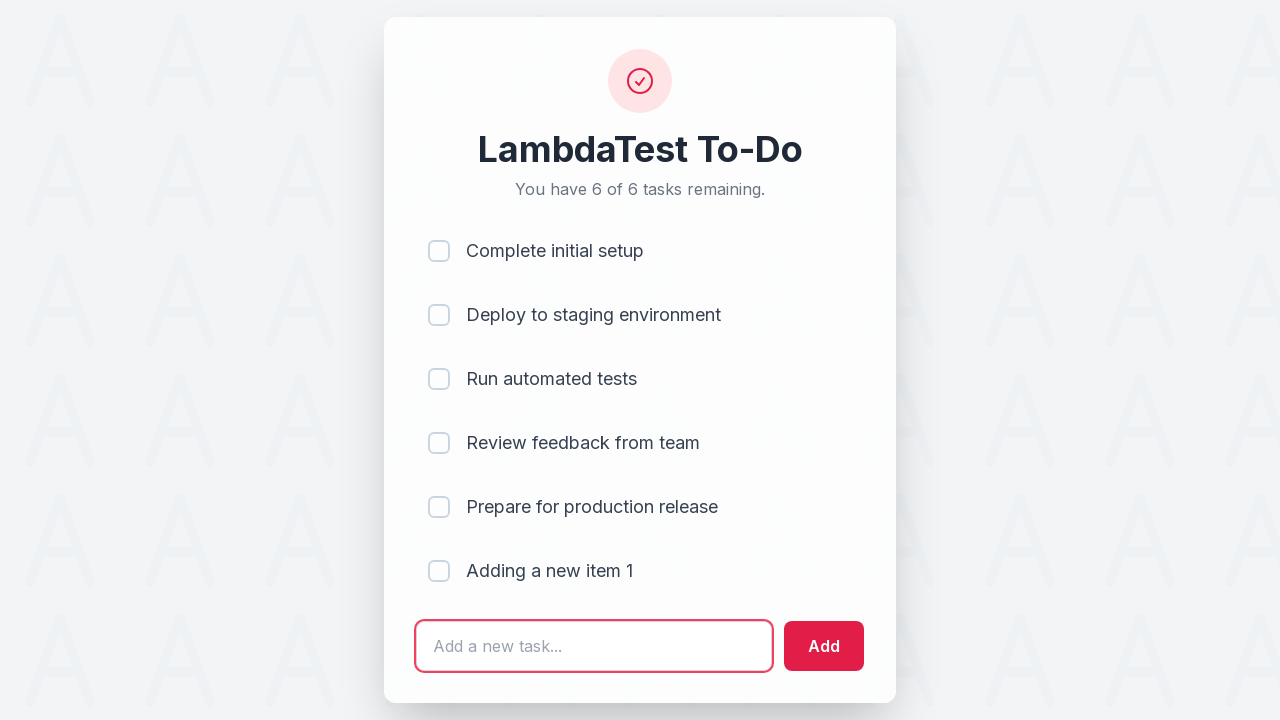

Filled text field with 'Adding a new item 2' on #sampletodotext
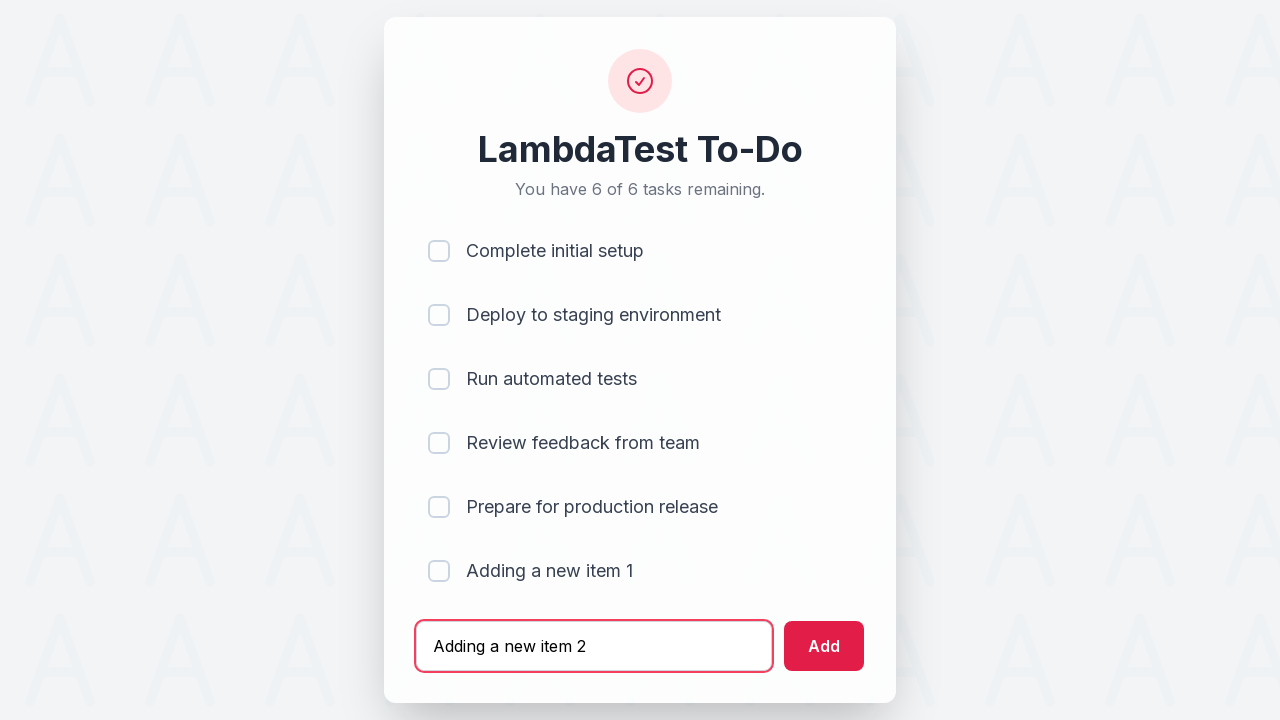

Pressed Enter to add new todo item 2 on #sampletodotext
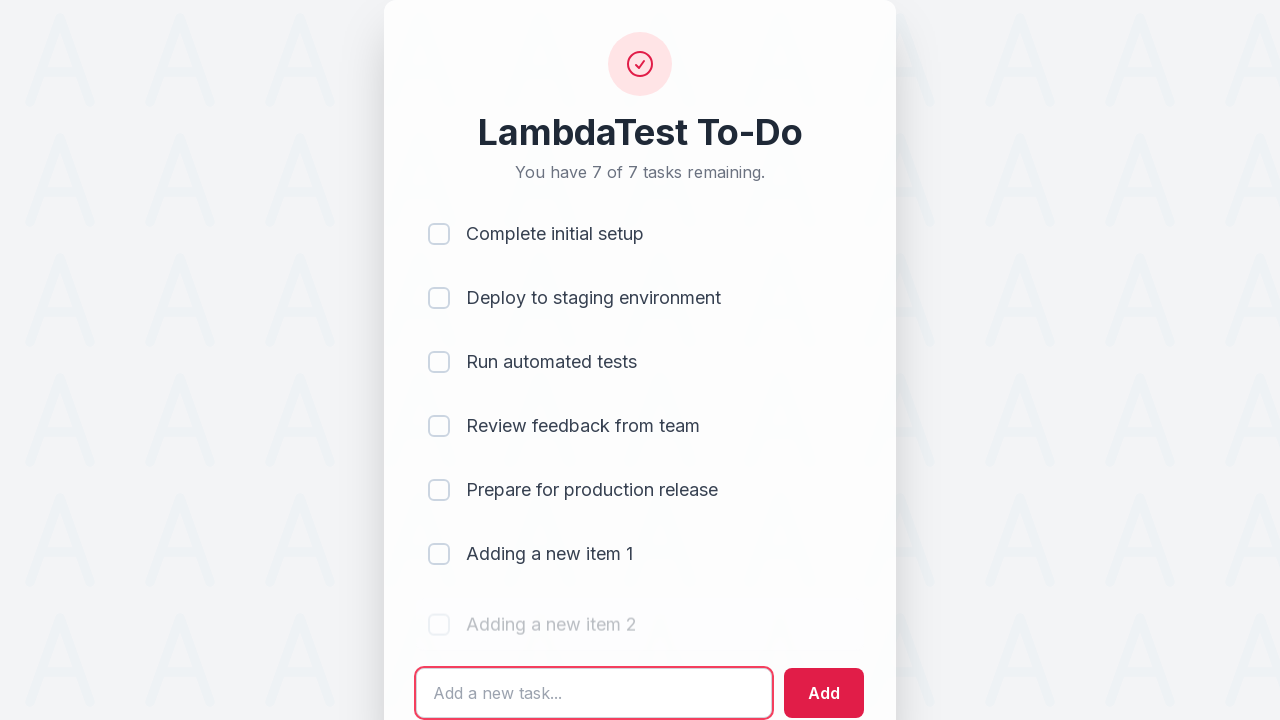

Waited 500ms for todo item 2 to be added
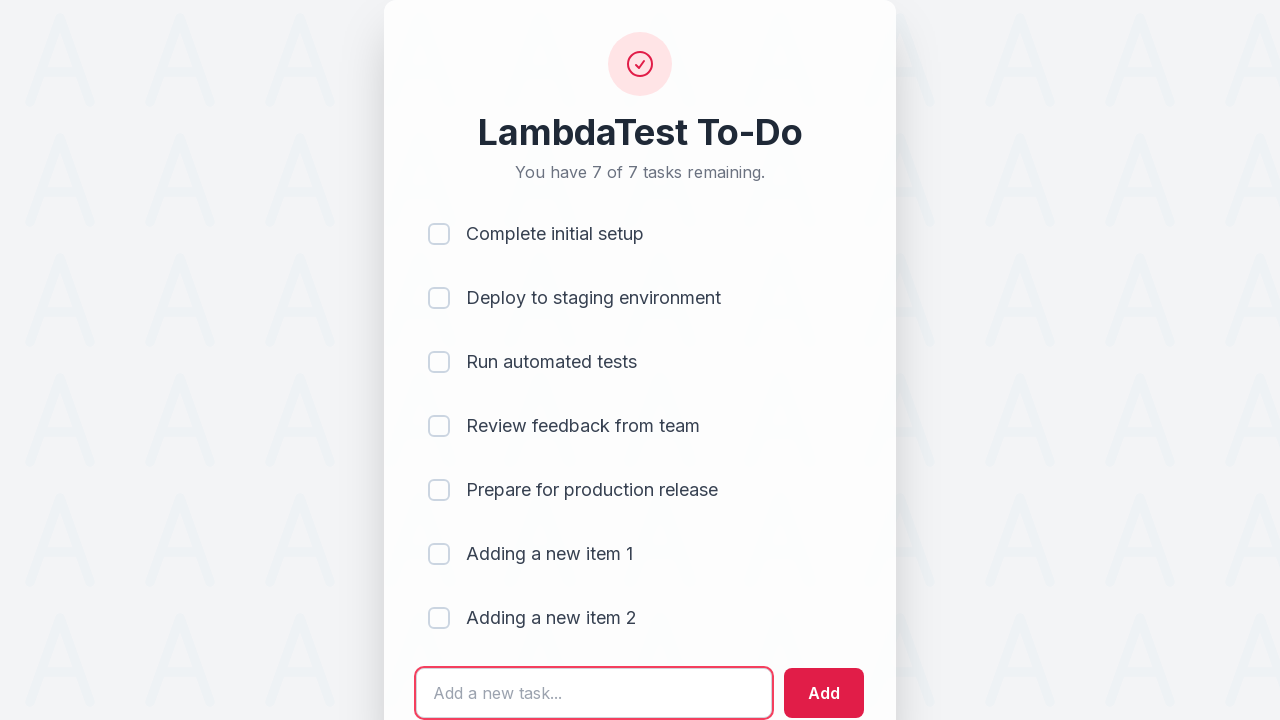

Clicked todo text input field for item 3 at (594, 693) on #sampletodotext
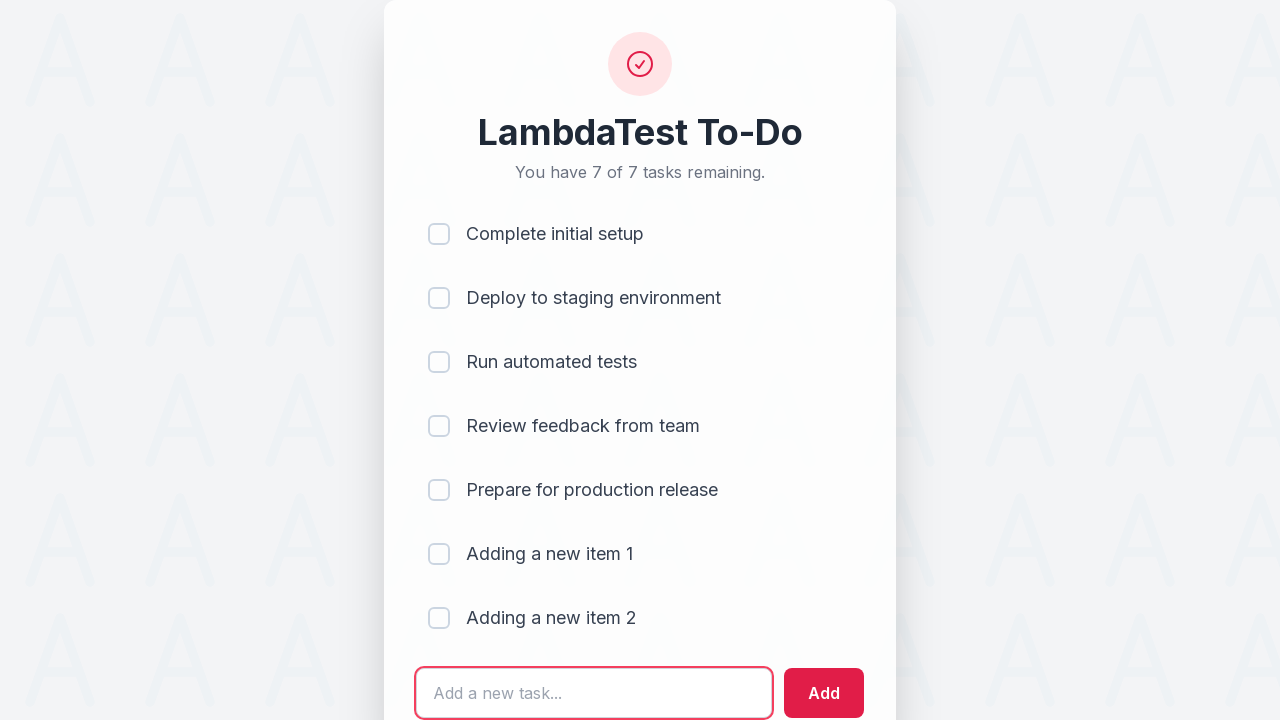

Filled text field with 'Adding a new item 3' on #sampletodotext
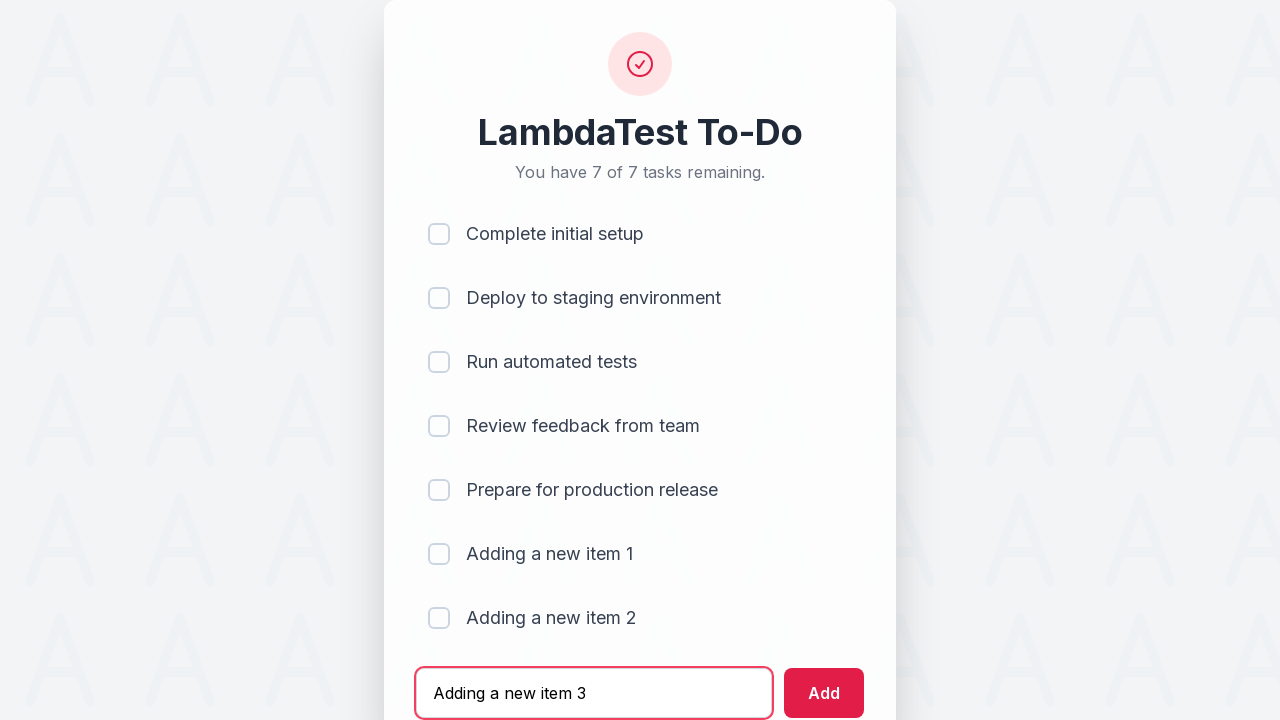

Pressed Enter to add new todo item 3 on #sampletodotext
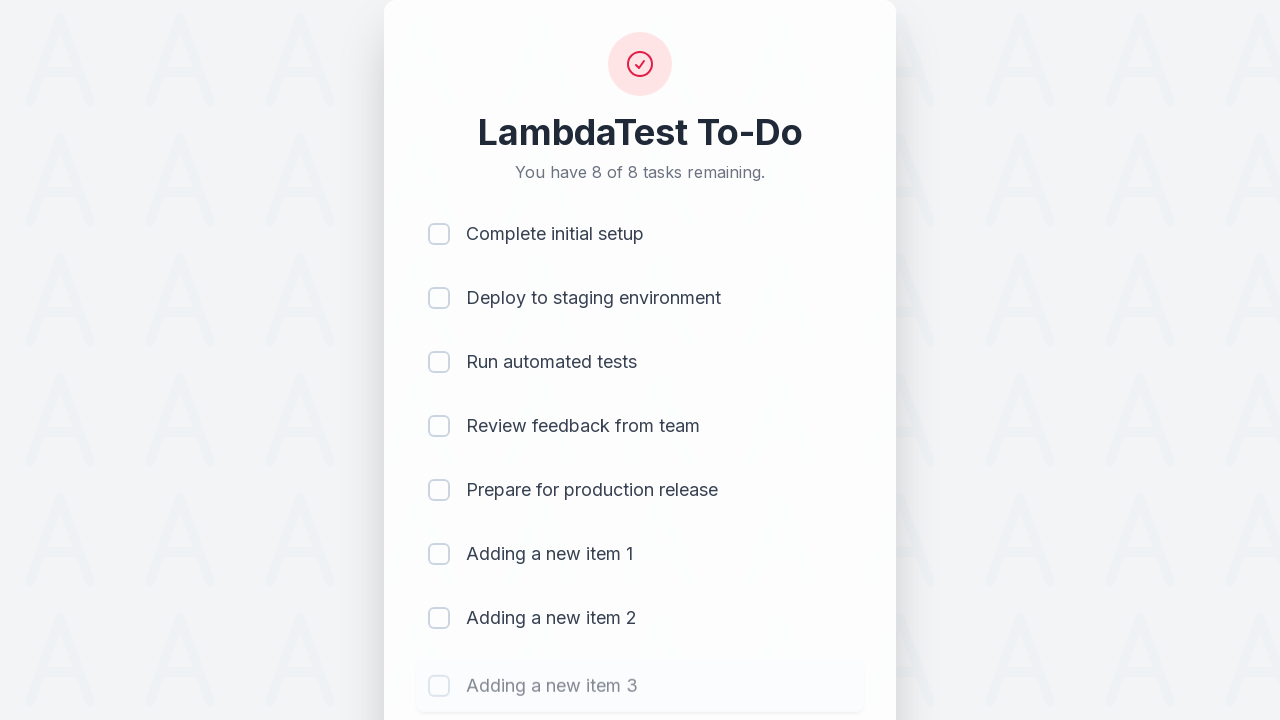

Waited 500ms for todo item 3 to be added
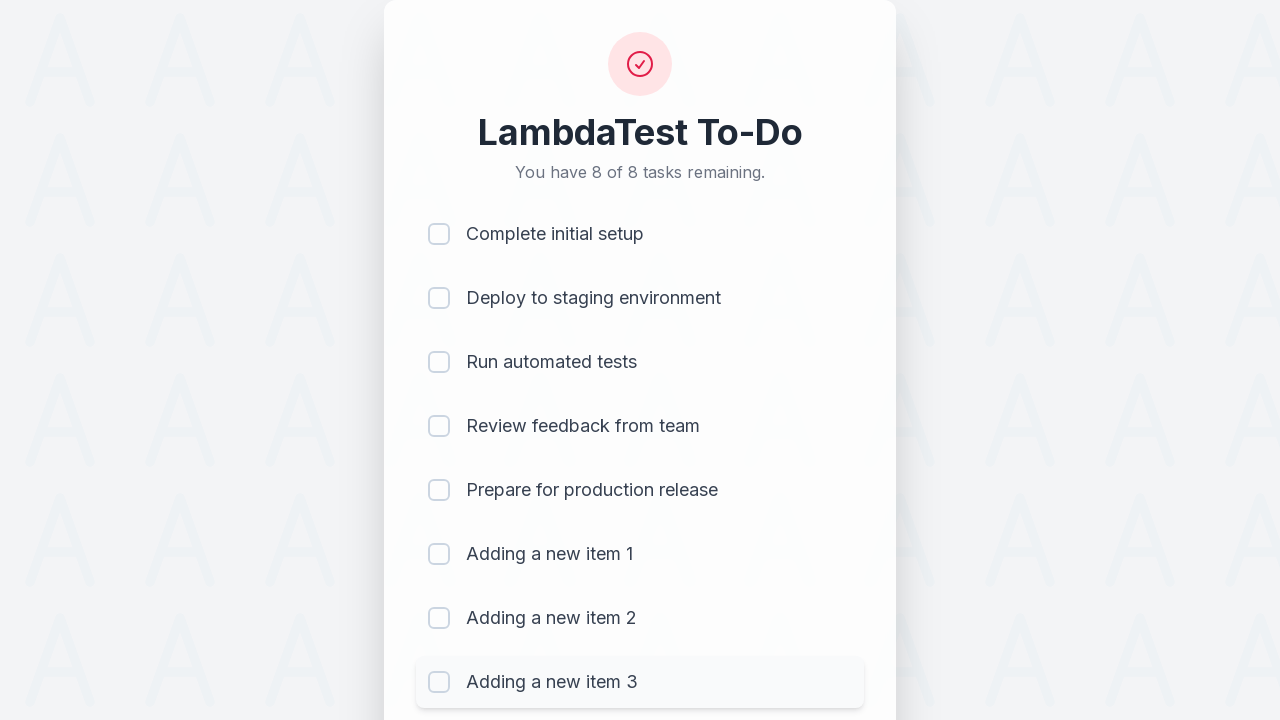

Clicked todo text input field for item 4 at (594, 663) on #sampletodotext
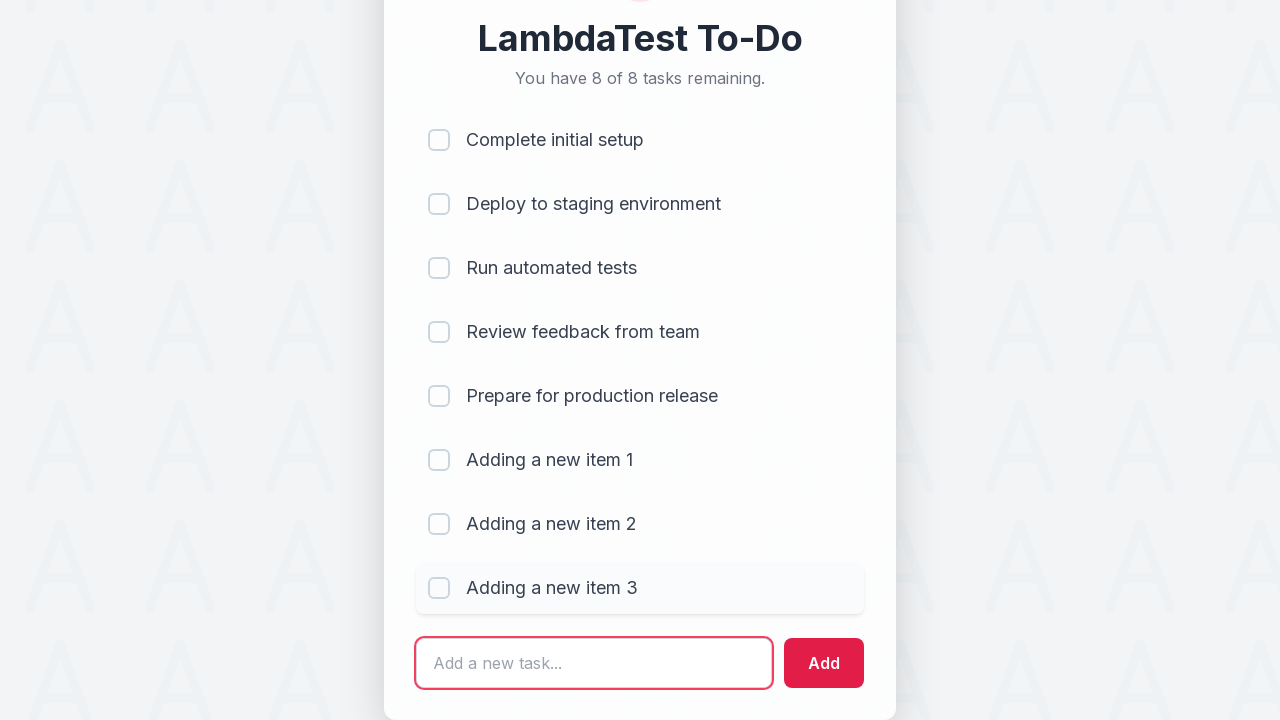

Filled text field with 'Adding a new item 4' on #sampletodotext
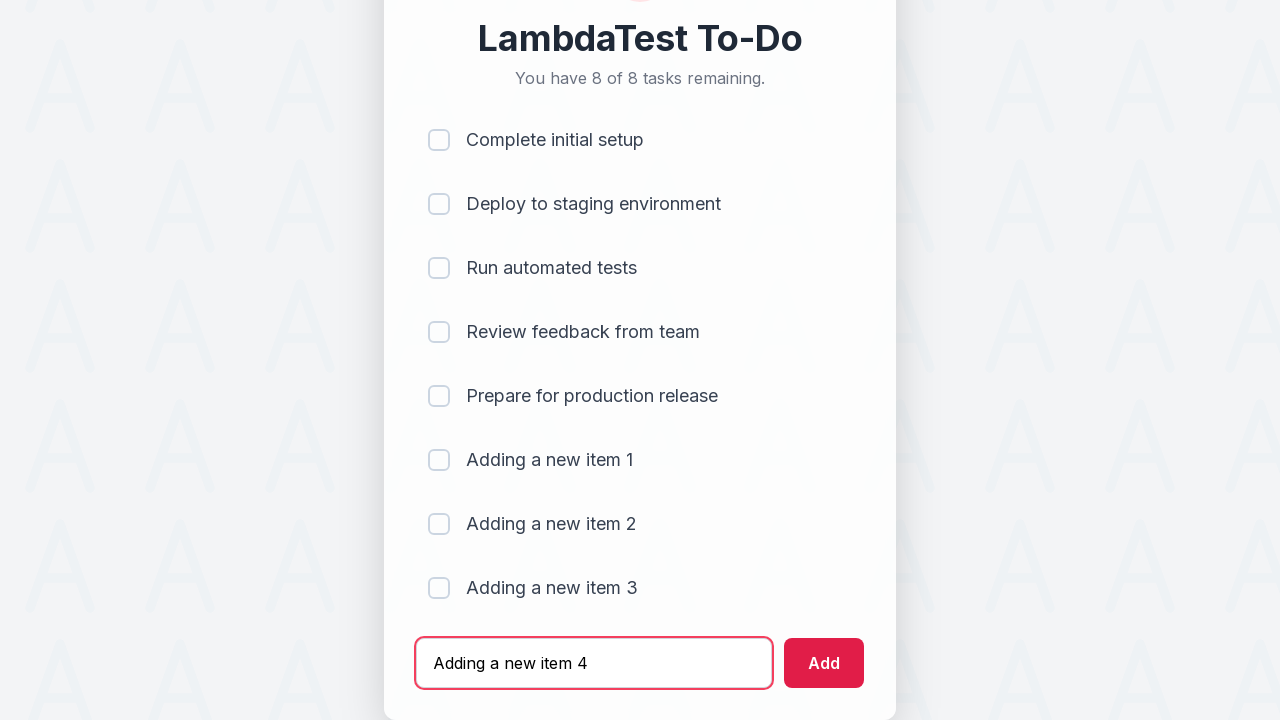

Pressed Enter to add new todo item 4 on #sampletodotext
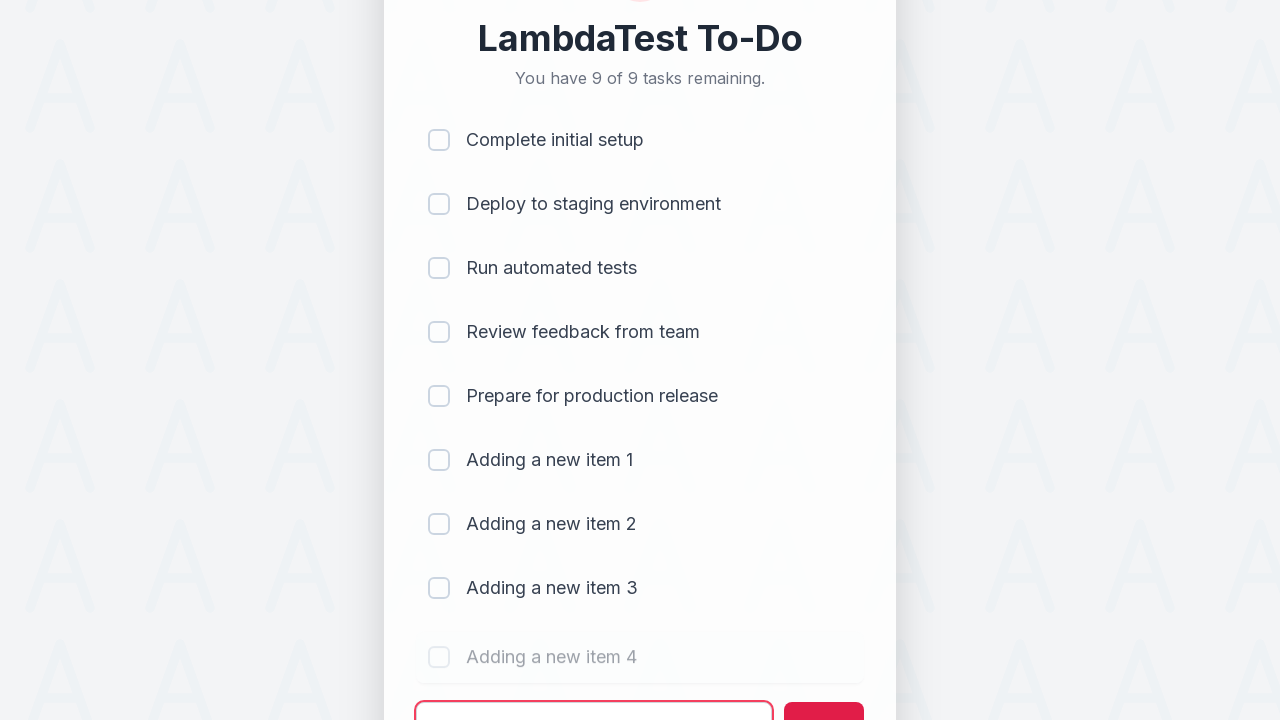

Waited 500ms for todo item 4 to be added
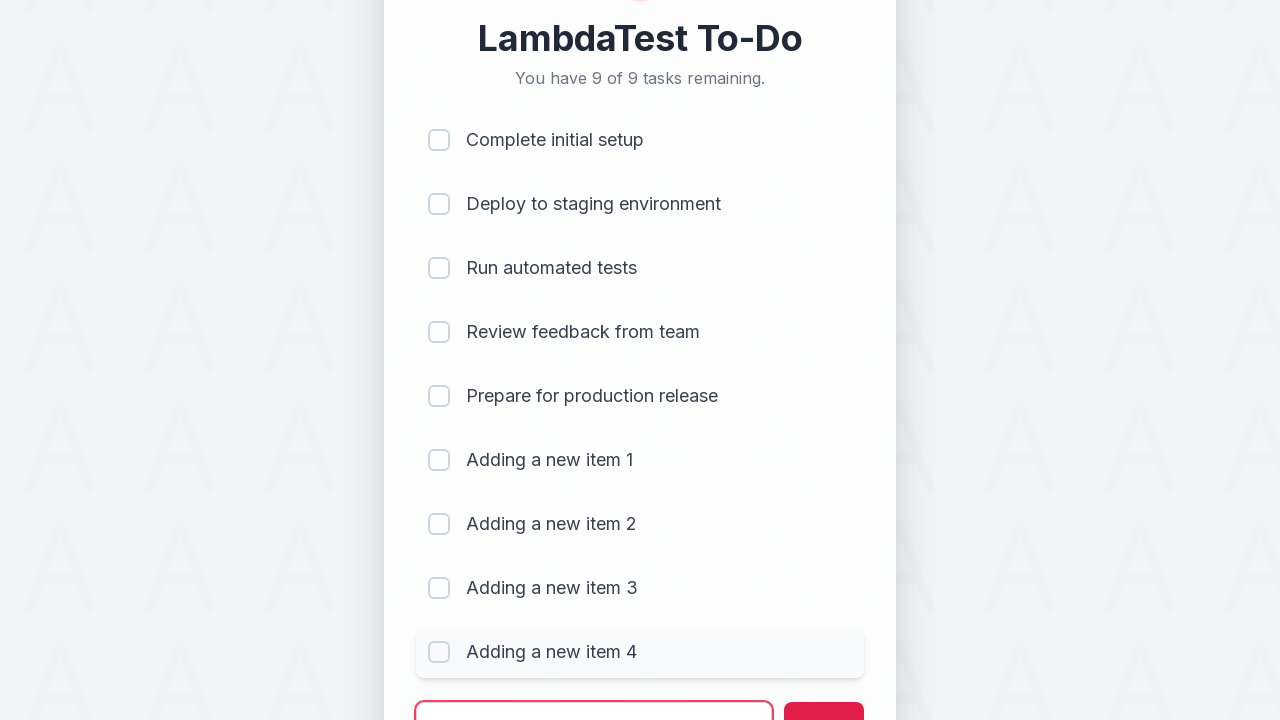

Clicked todo text input field for item 5 at (594, 695) on #sampletodotext
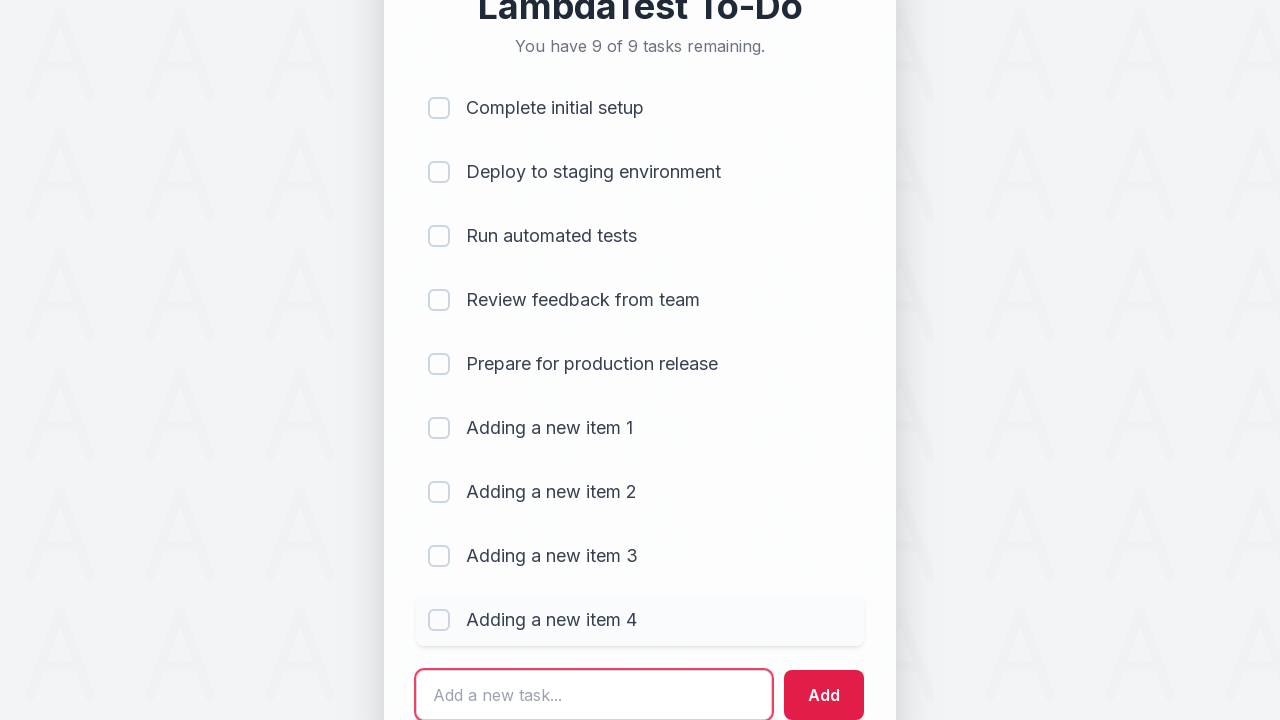

Filled text field with 'Adding a new item 5' on #sampletodotext
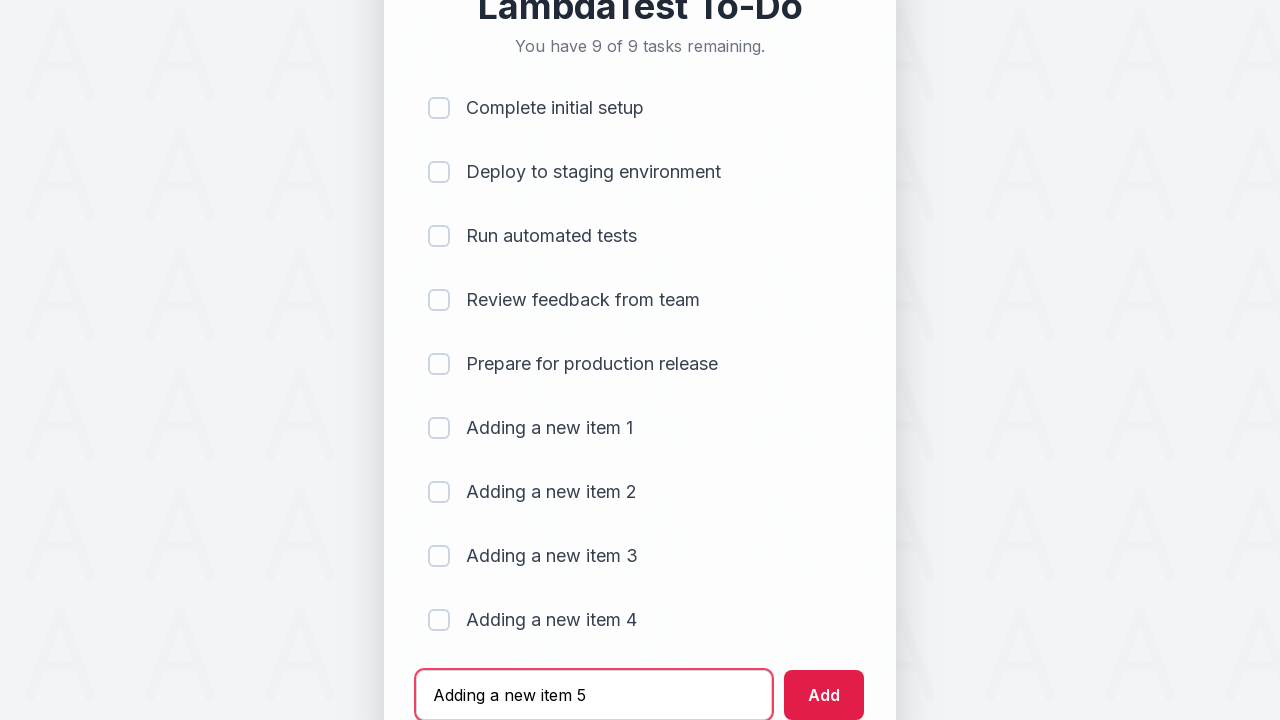

Pressed Enter to add new todo item 5 on #sampletodotext
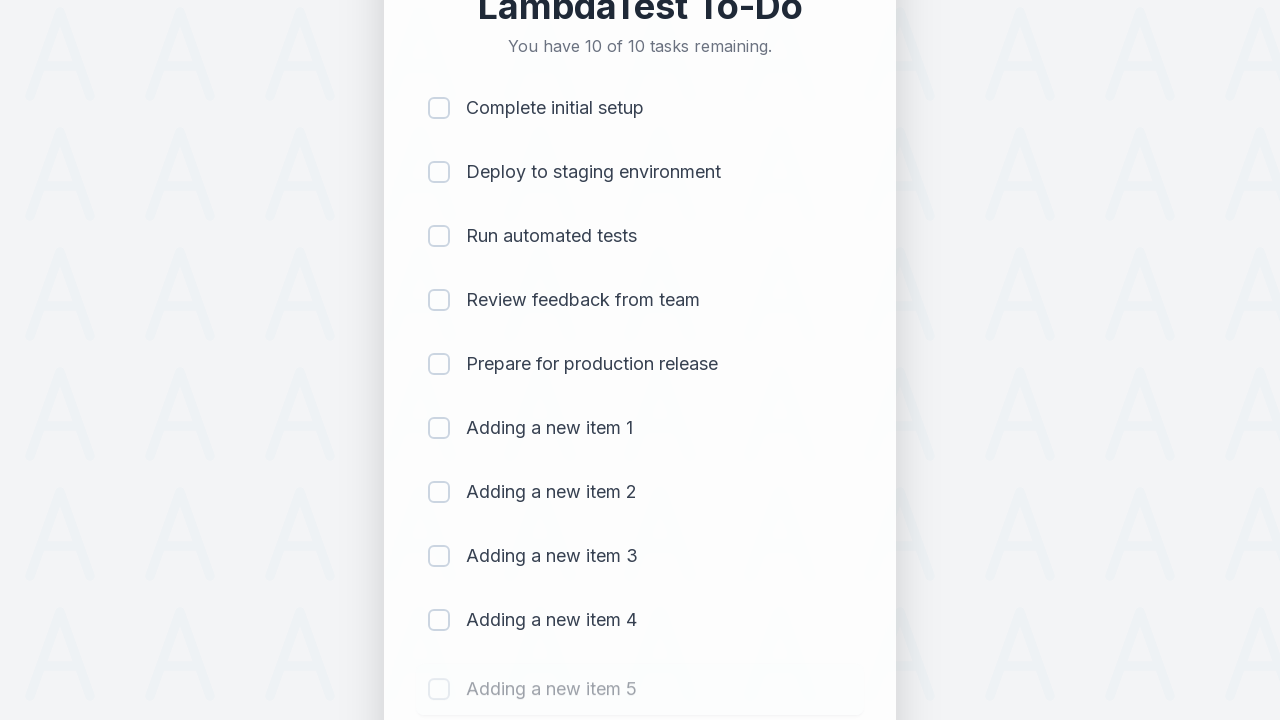

Waited 500ms for todo item 5 to be added
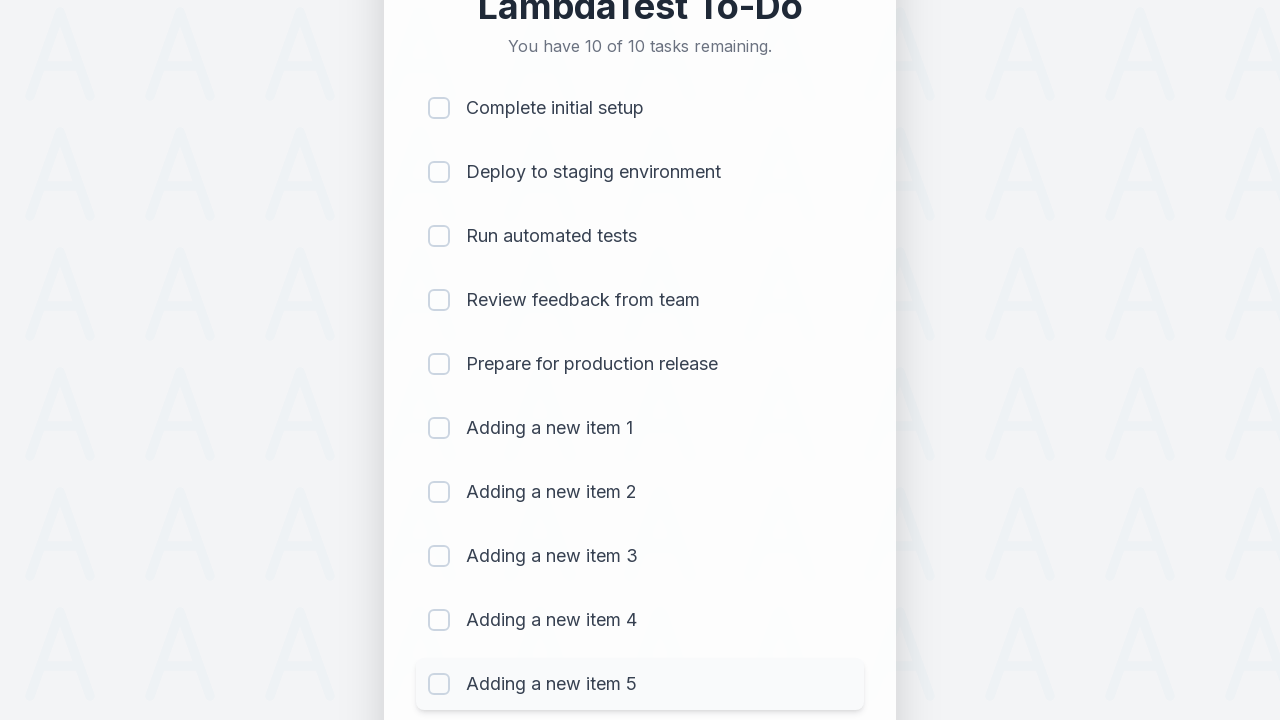

Clicked checkbox to mark todo item 1 as completed at (439, 108) on (//input[@type='checkbox'])[1]
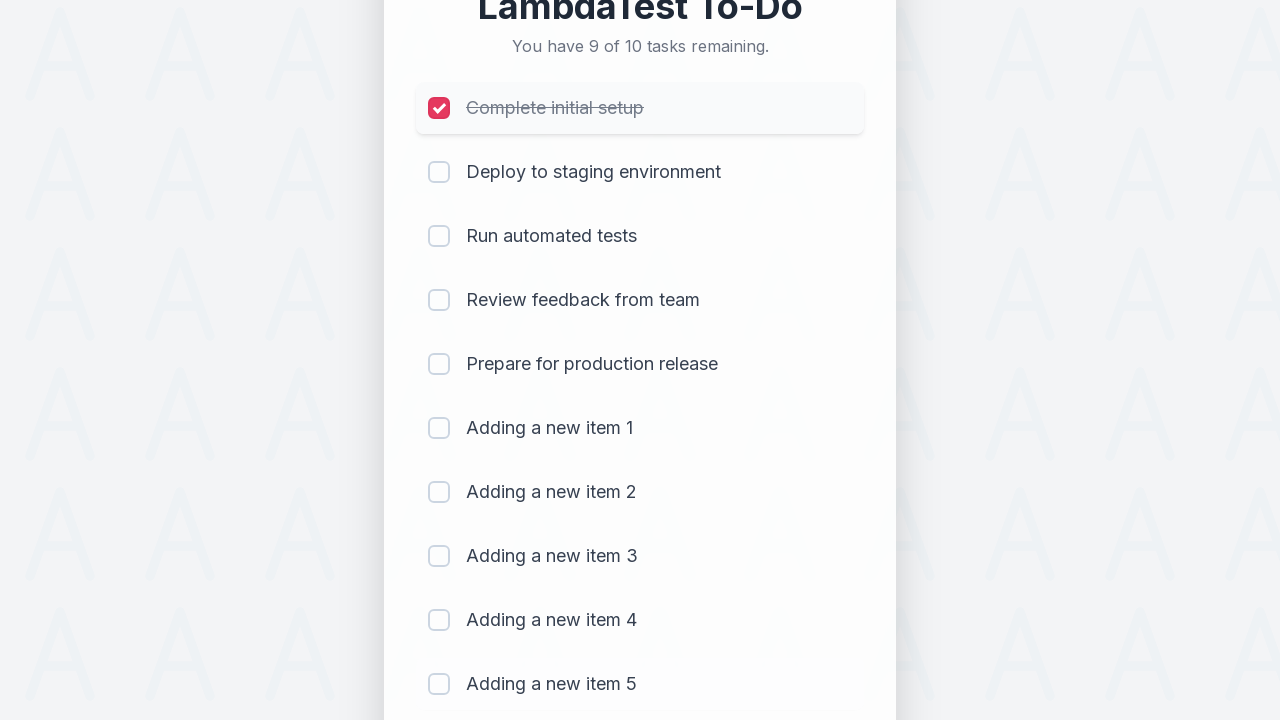

Waited 300ms after marking item 1 as completed
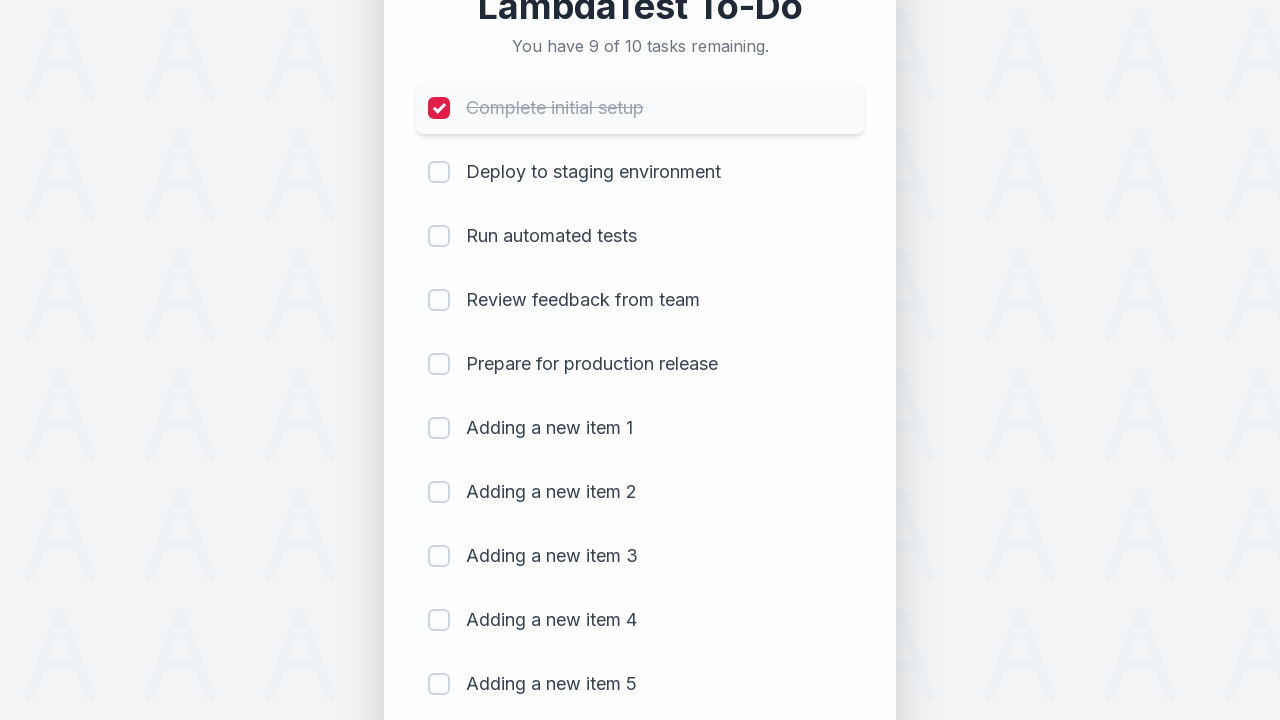

Clicked checkbox to mark todo item 2 as completed at (439, 172) on (//input[@type='checkbox'])[2]
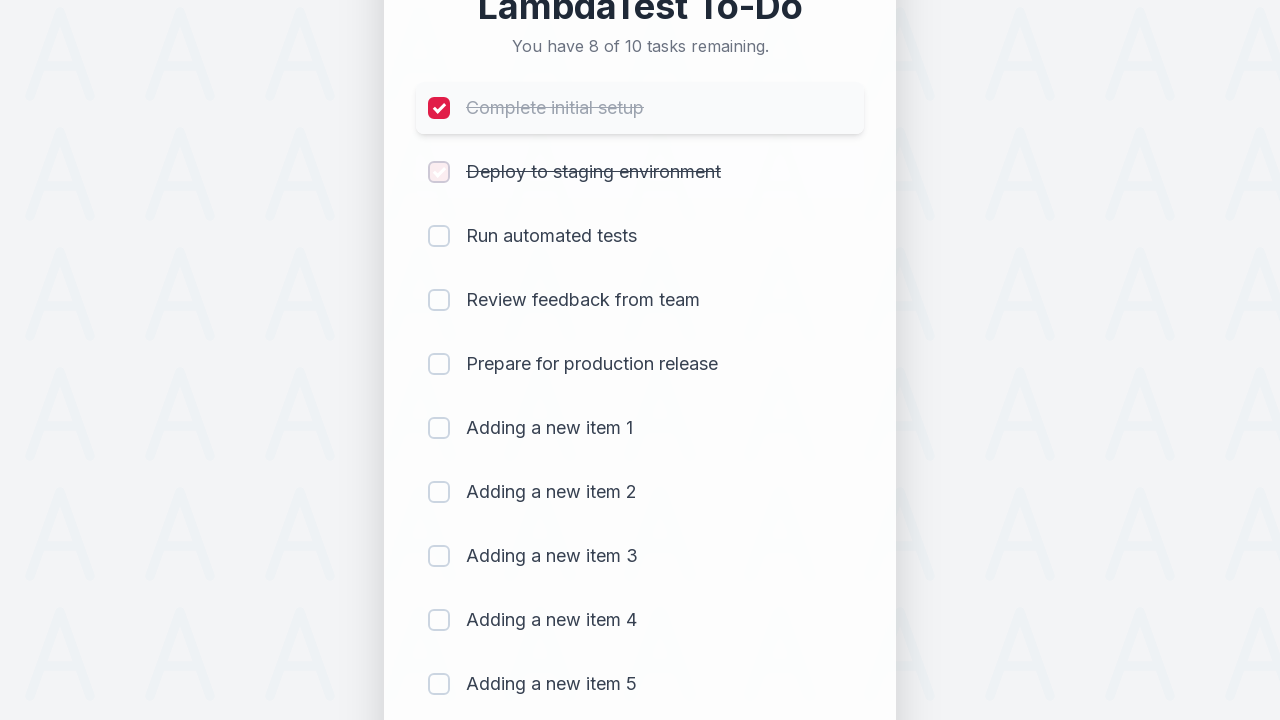

Waited 300ms after marking item 2 as completed
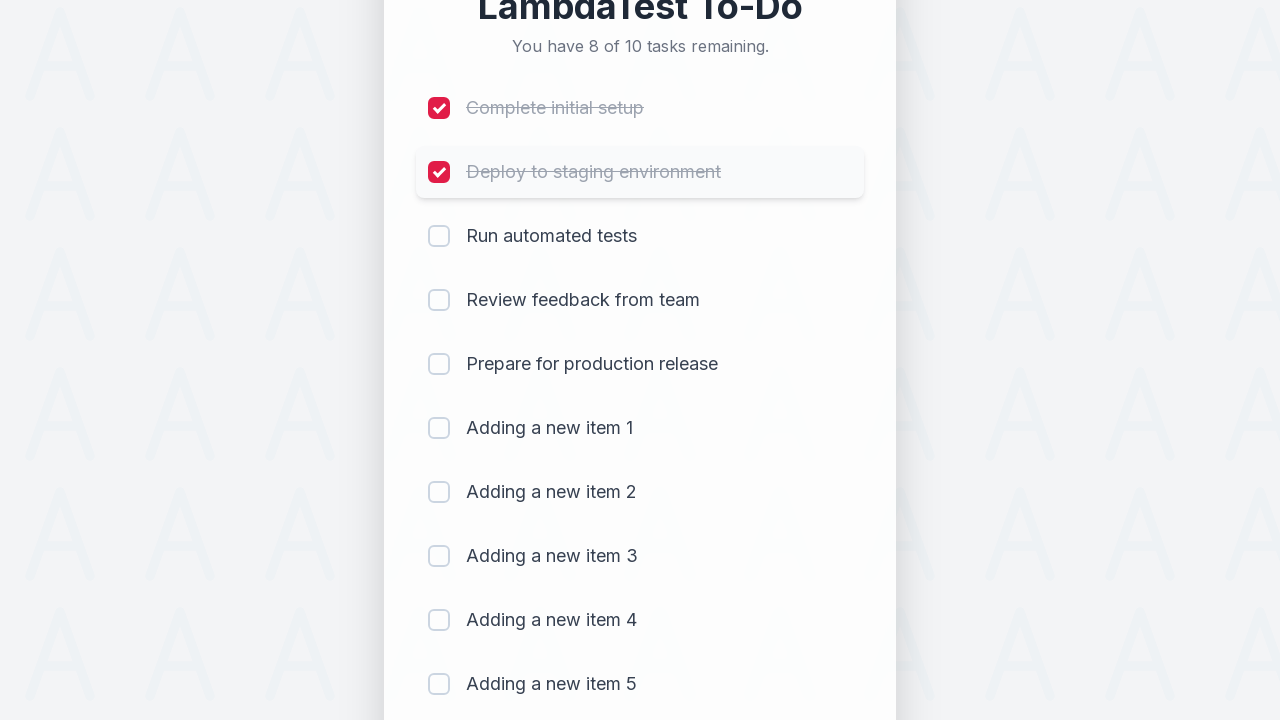

Clicked checkbox to mark todo item 3 as completed at (439, 236) on (//input[@type='checkbox'])[3]
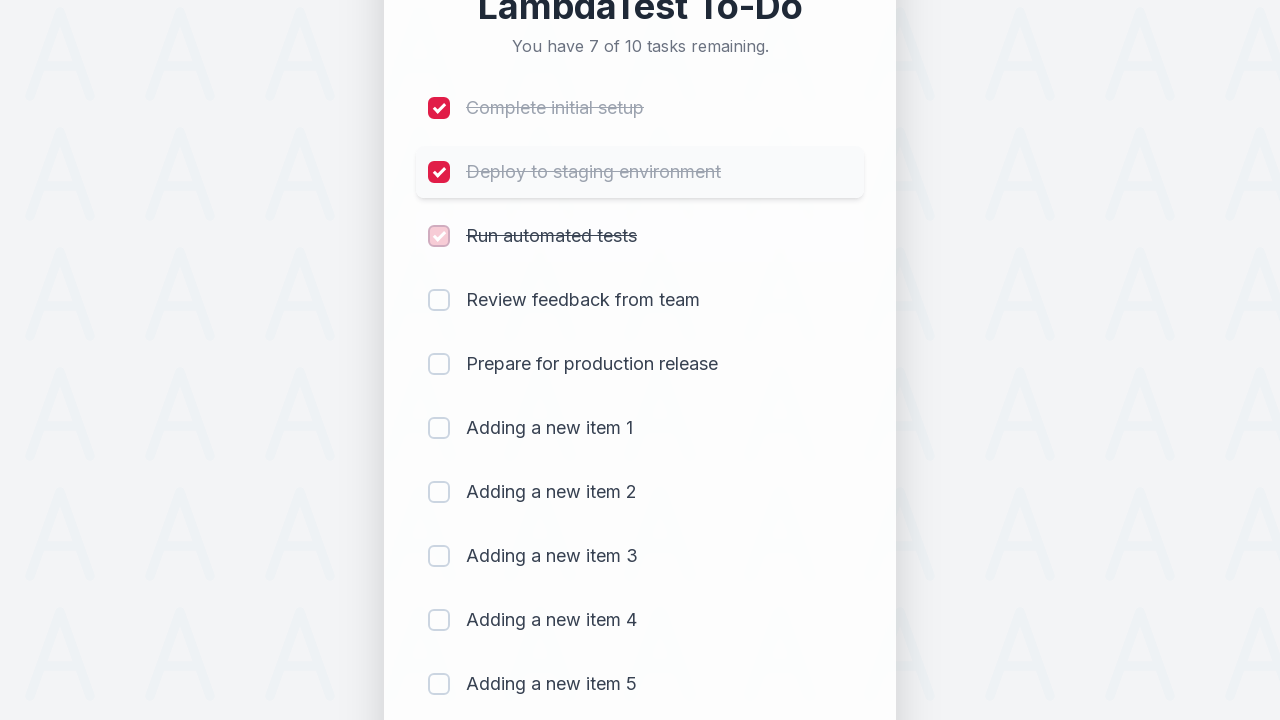

Waited 300ms after marking item 3 as completed
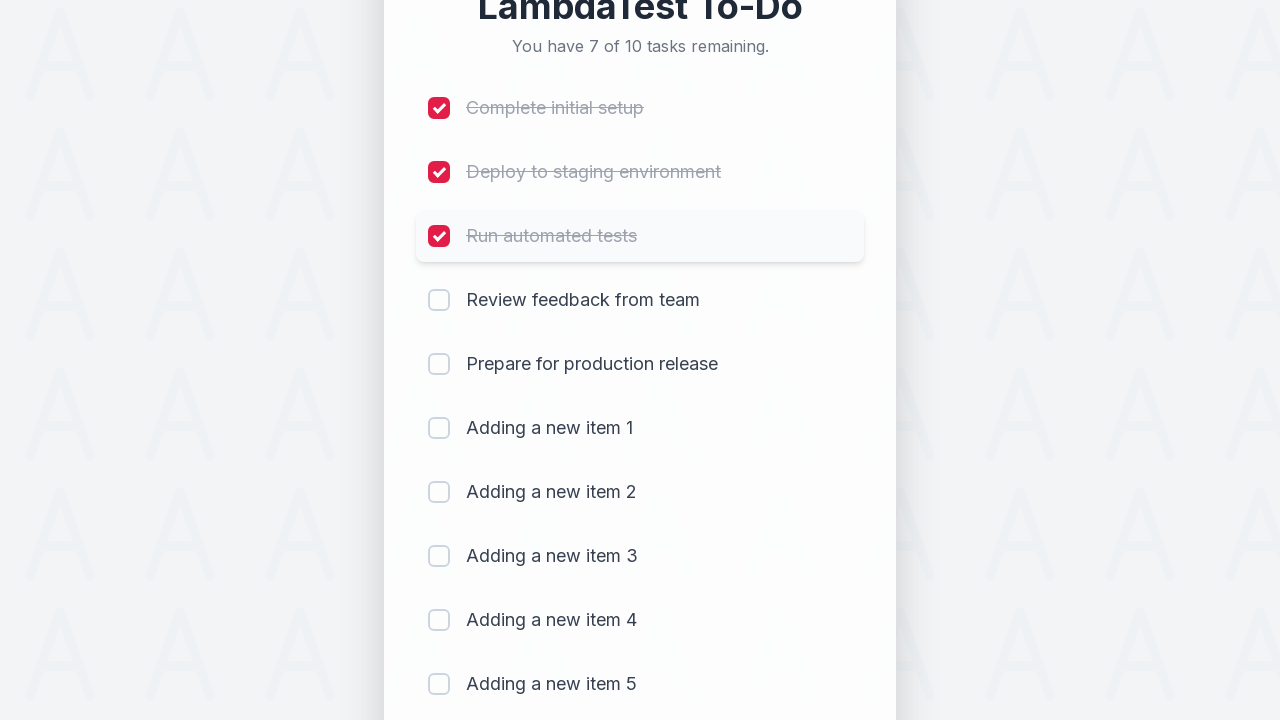

Clicked checkbox to mark todo item 4 as completed at (439, 300) on (//input[@type='checkbox'])[4]
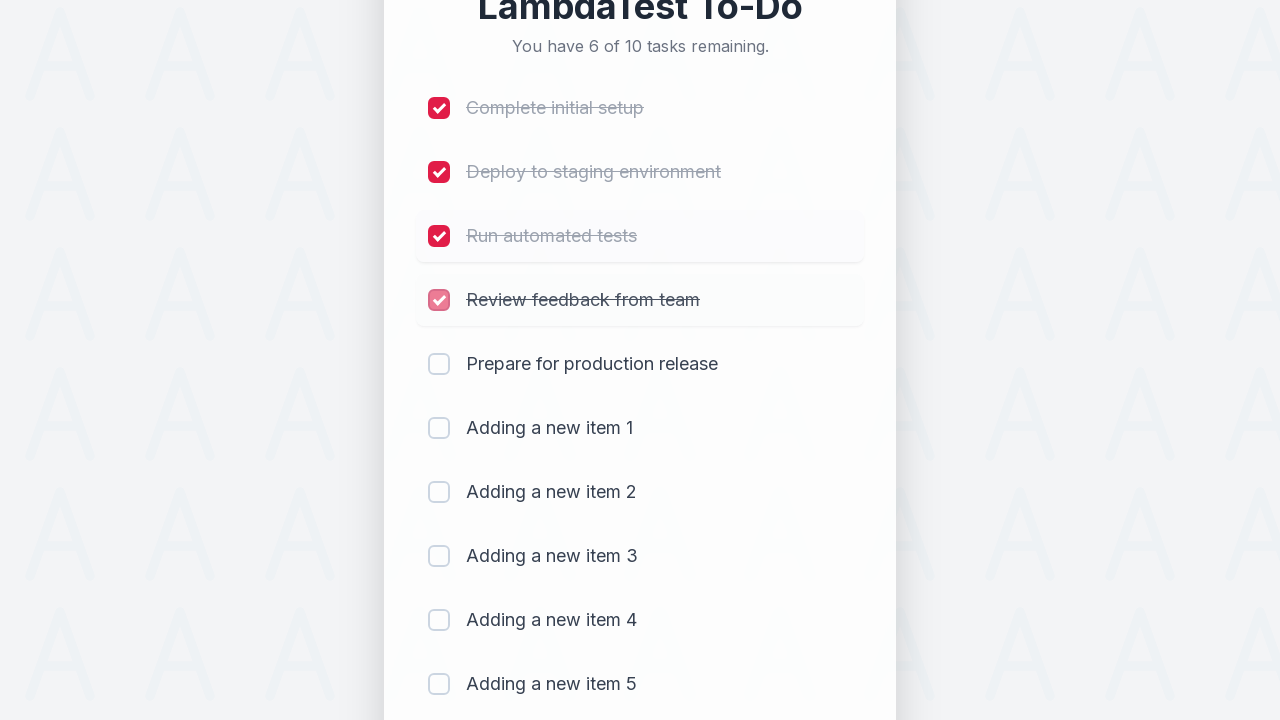

Waited 300ms after marking item 4 as completed
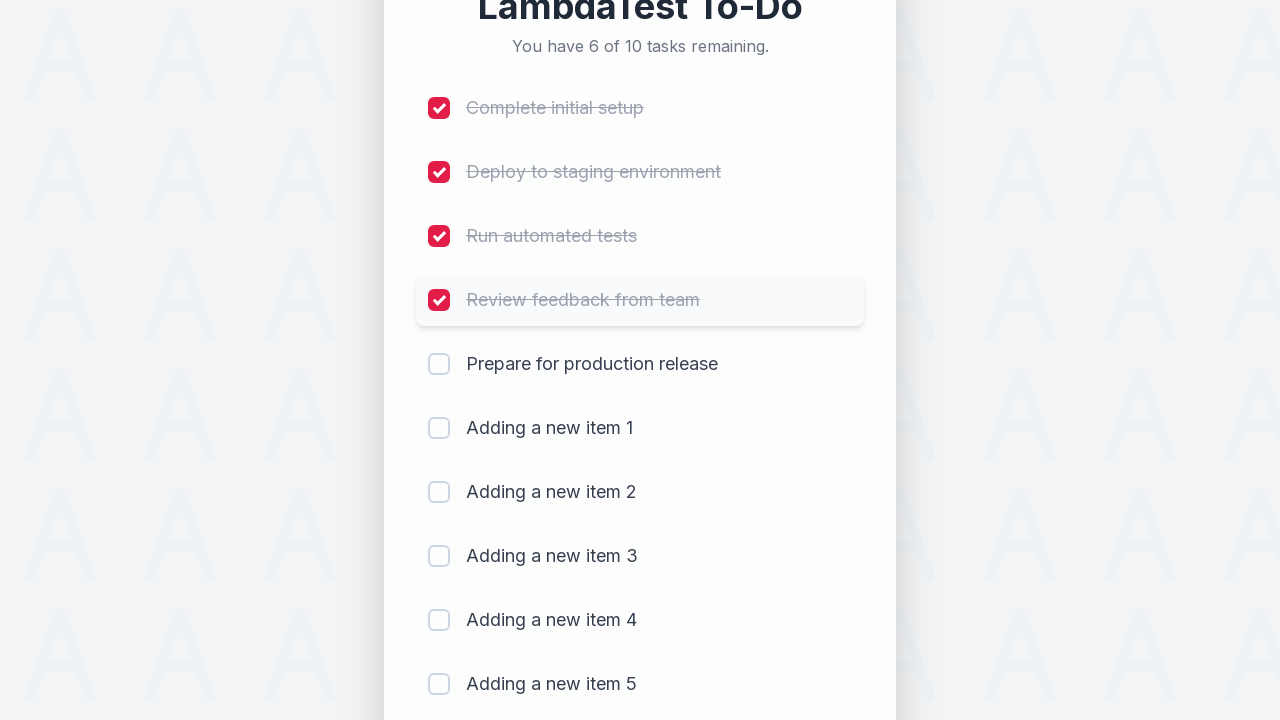

Clicked checkbox to mark todo item 5 as completed at (439, 364) on (//input[@type='checkbox'])[5]
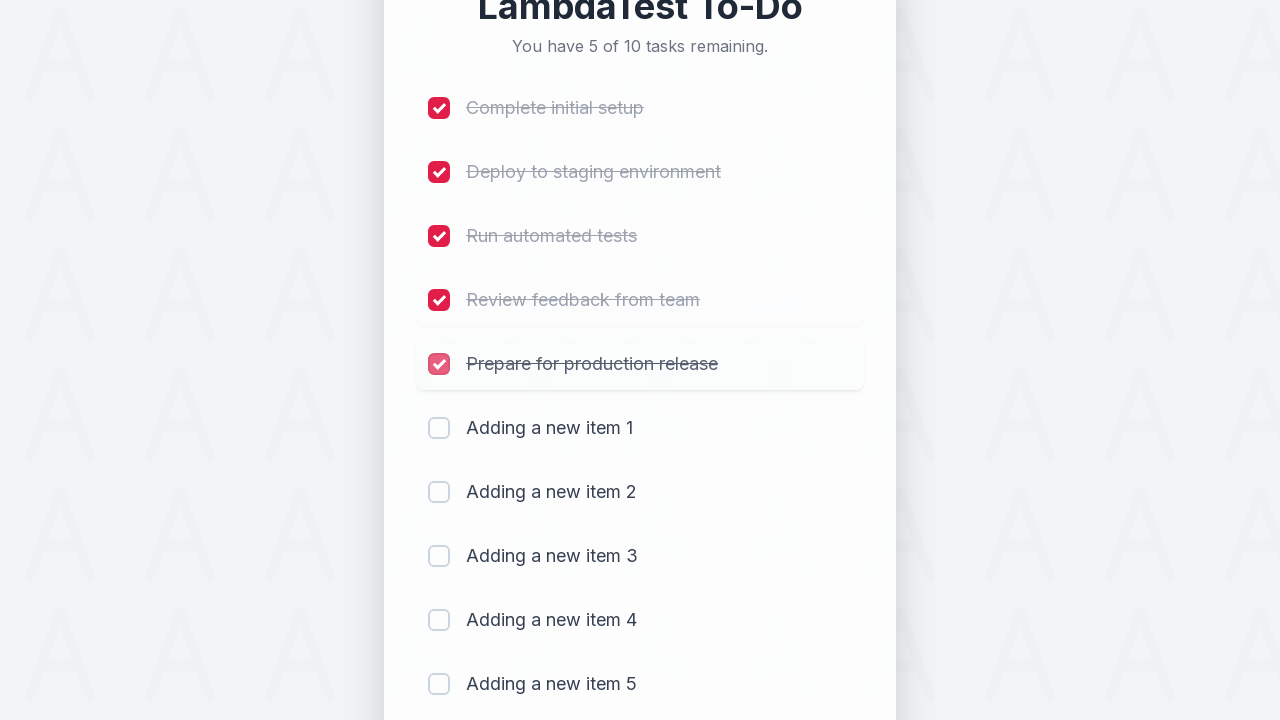

Waited 300ms after marking item 5 as completed
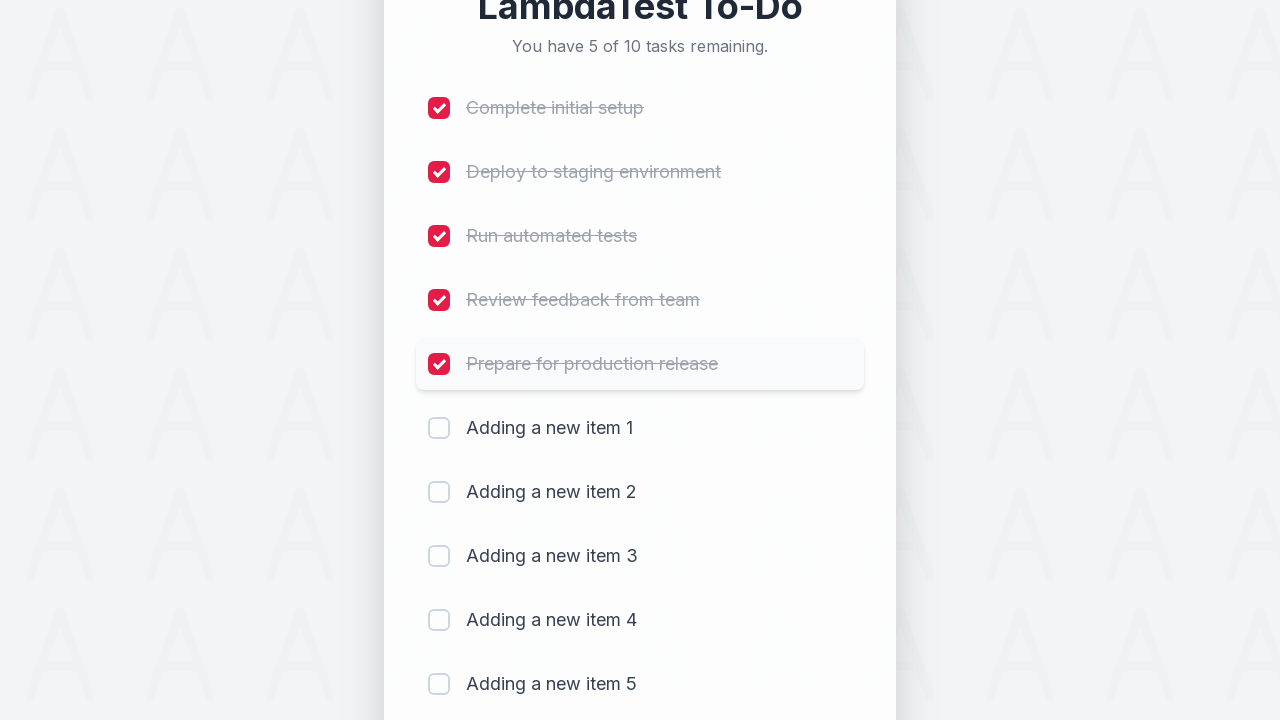

Clicked checkbox to mark todo item 6 as completed at (439, 428) on (//input[@type='checkbox'])[6]
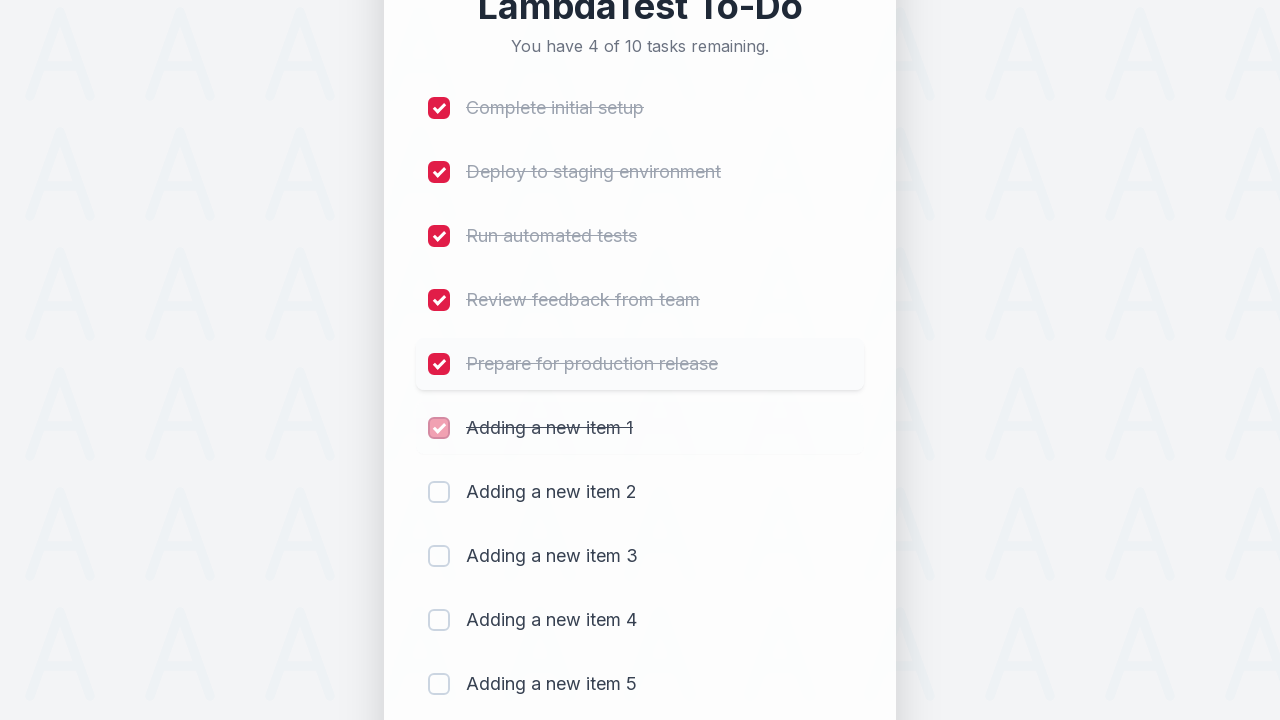

Waited 300ms after marking item 6 as completed
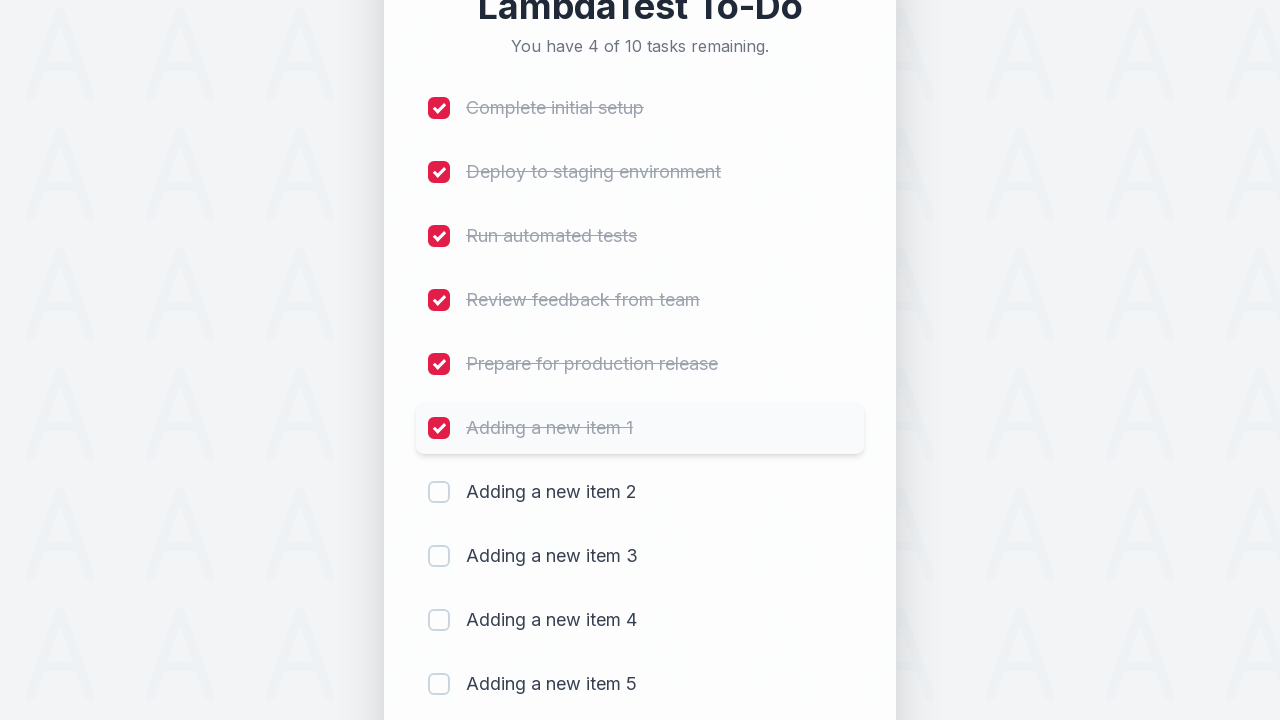

Clicked checkbox to mark todo item 7 as completed at (439, 492) on (//input[@type='checkbox'])[7]
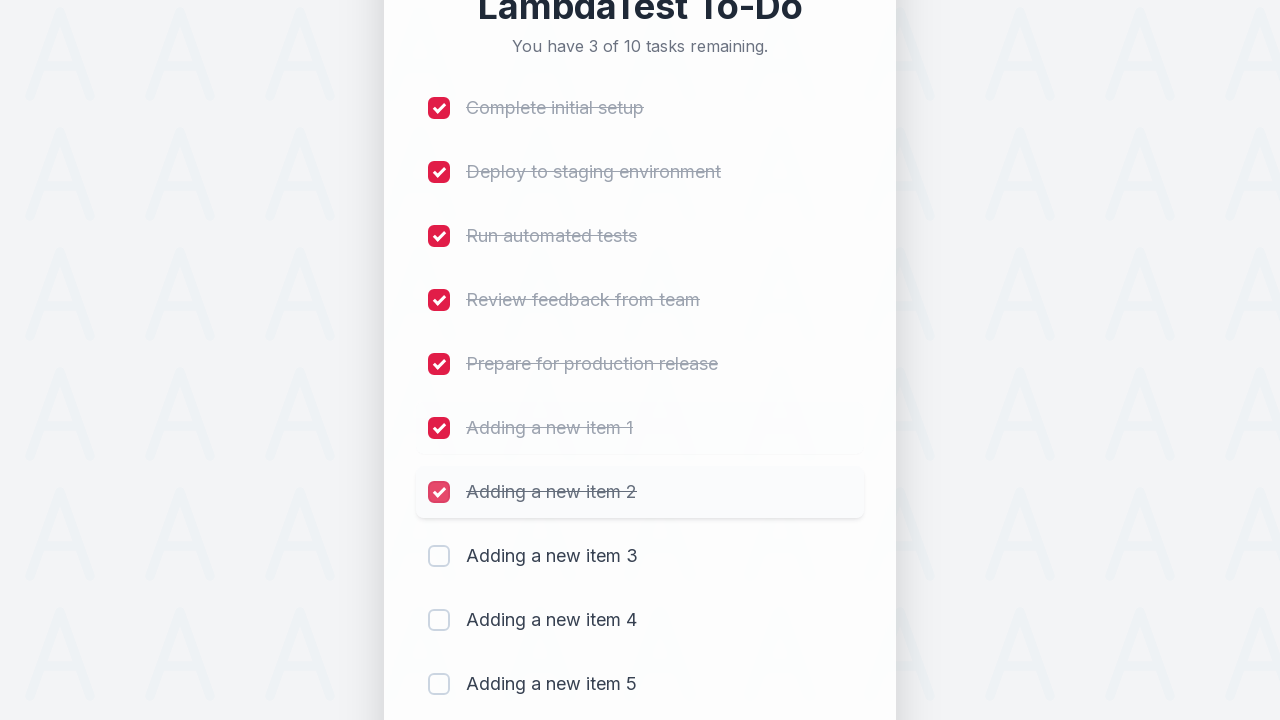

Waited 300ms after marking item 7 as completed
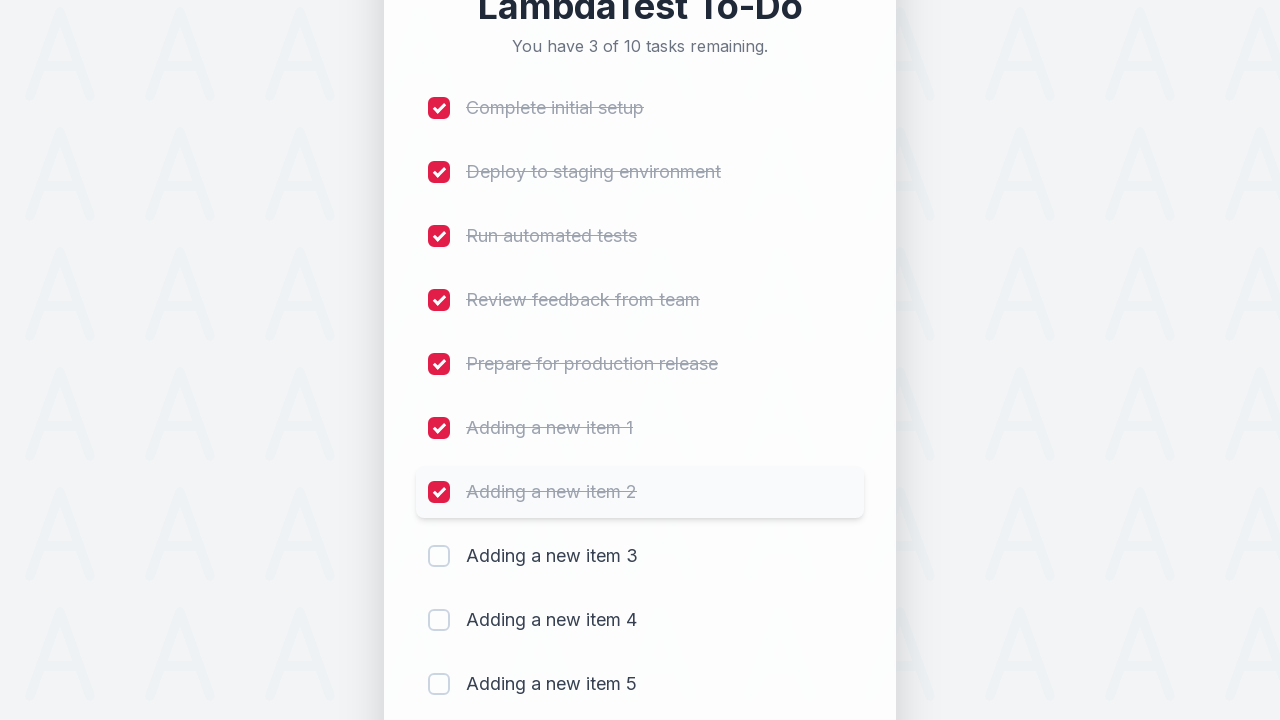

Clicked checkbox to mark todo item 8 as completed at (439, 556) on (//input[@type='checkbox'])[8]
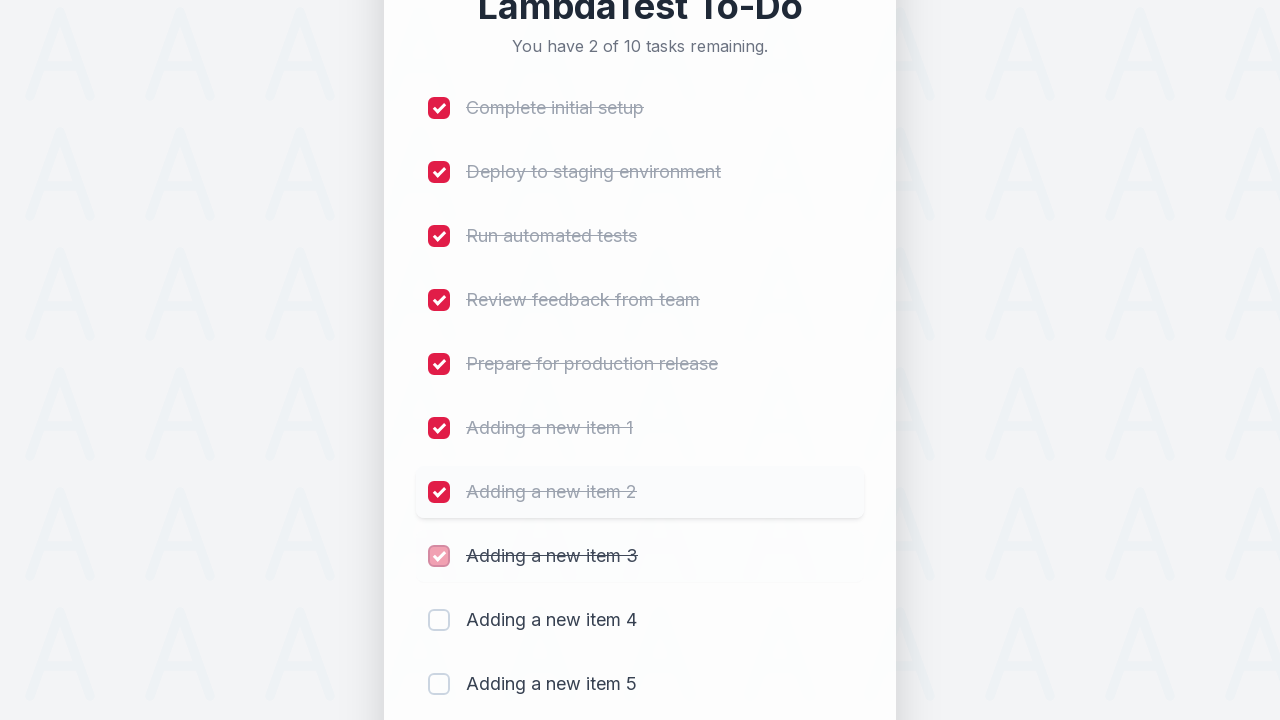

Waited 300ms after marking item 8 as completed
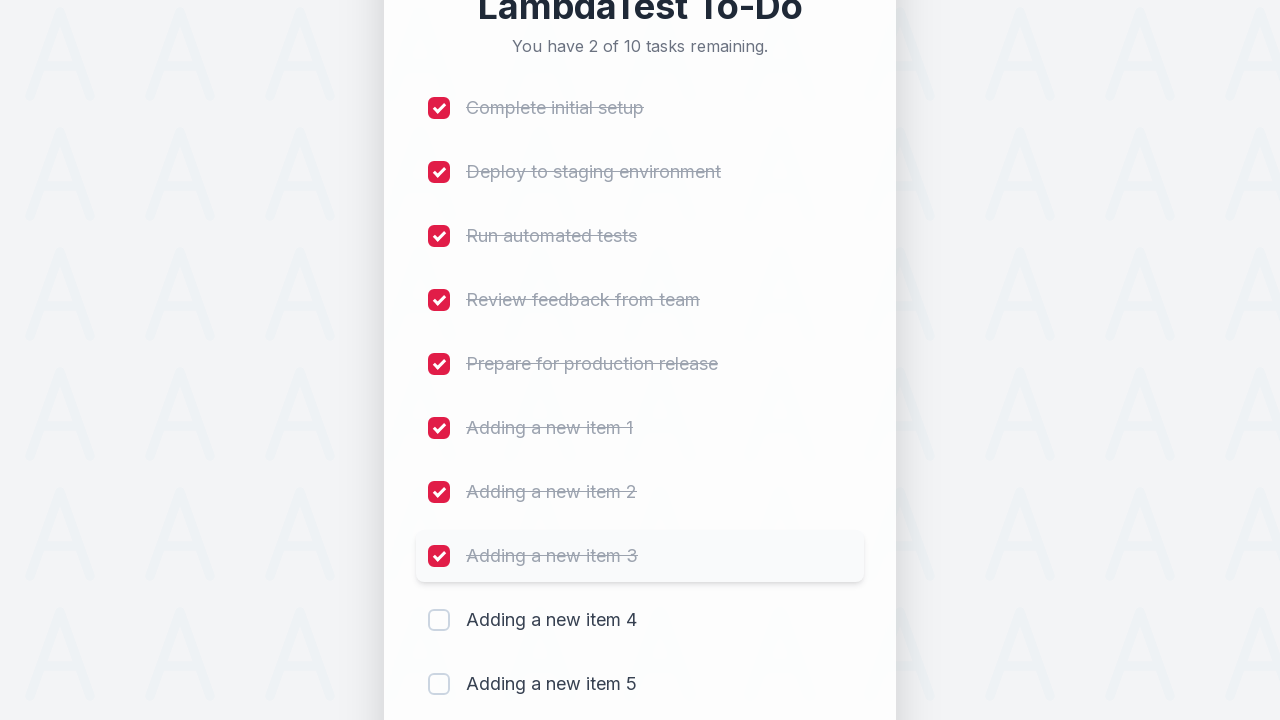

Clicked checkbox to mark todo item 9 as completed at (439, 620) on (//input[@type='checkbox'])[9]
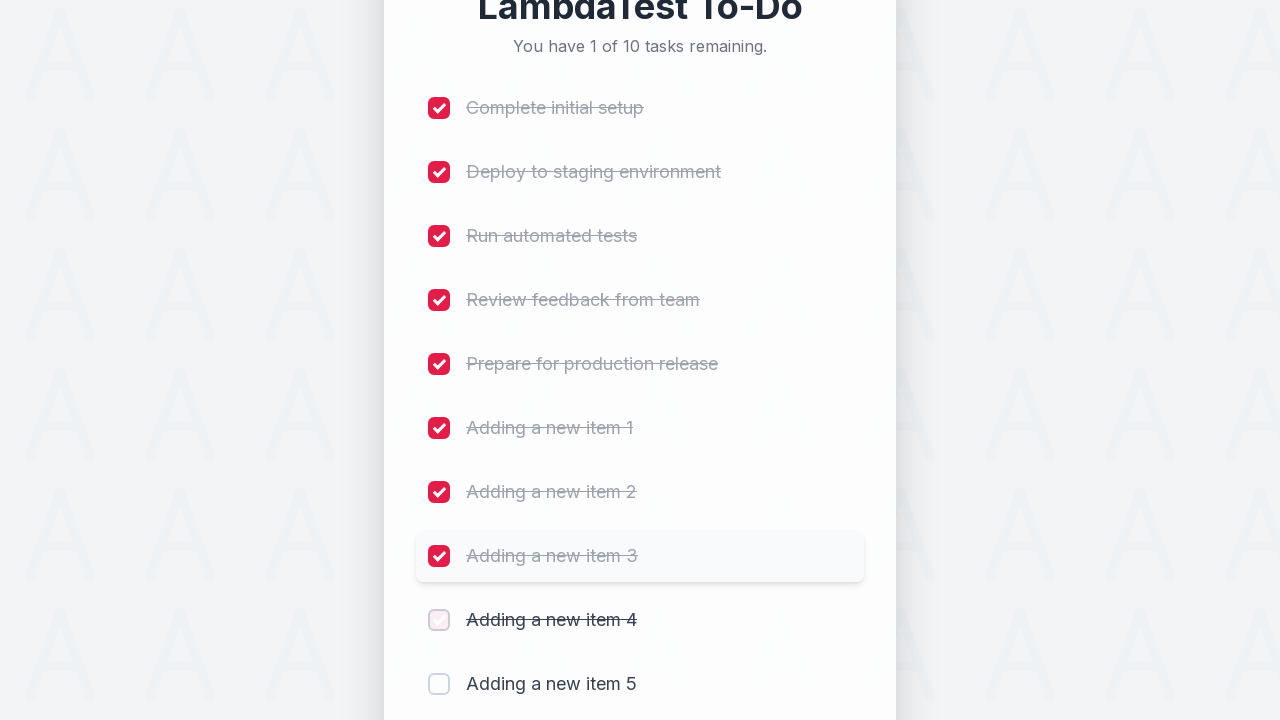

Waited 300ms after marking item 9 as completed
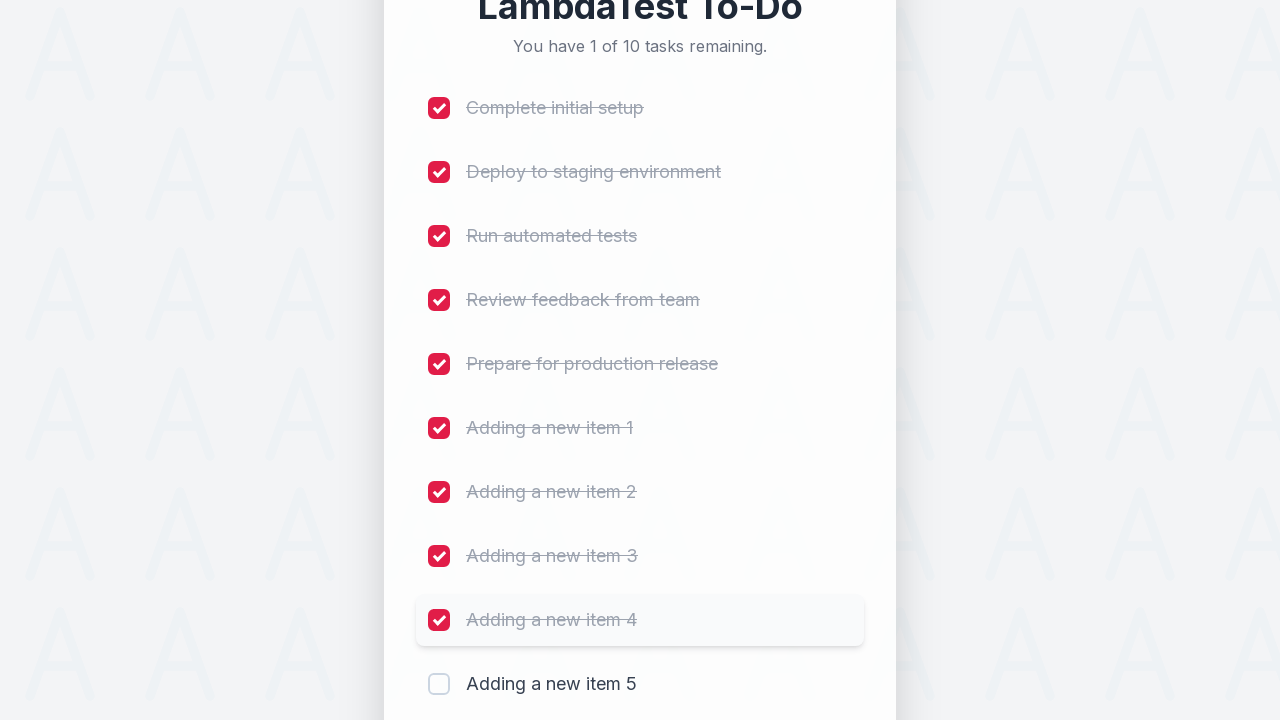

Clicked checkbox to mark todo item 10 as completed at (439, 684) on (//input[@type='checkbox'])[10]
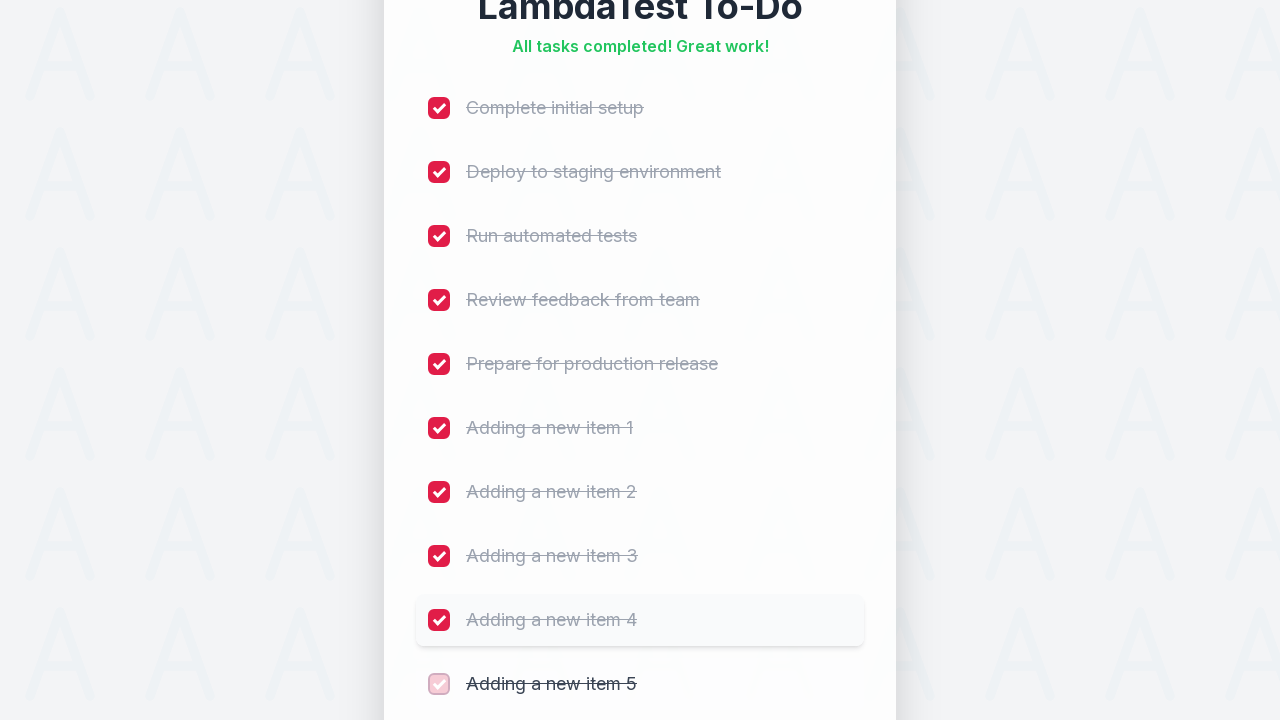

Waited 300ms after marking item 10 as completed
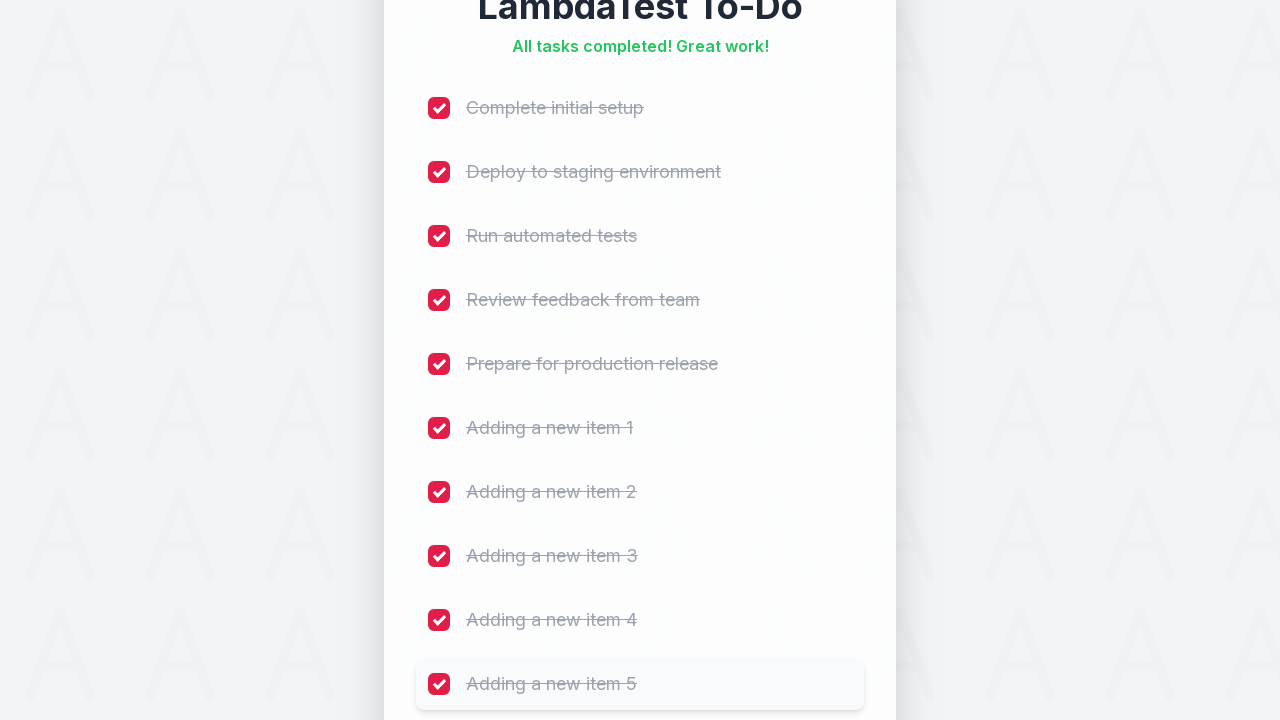

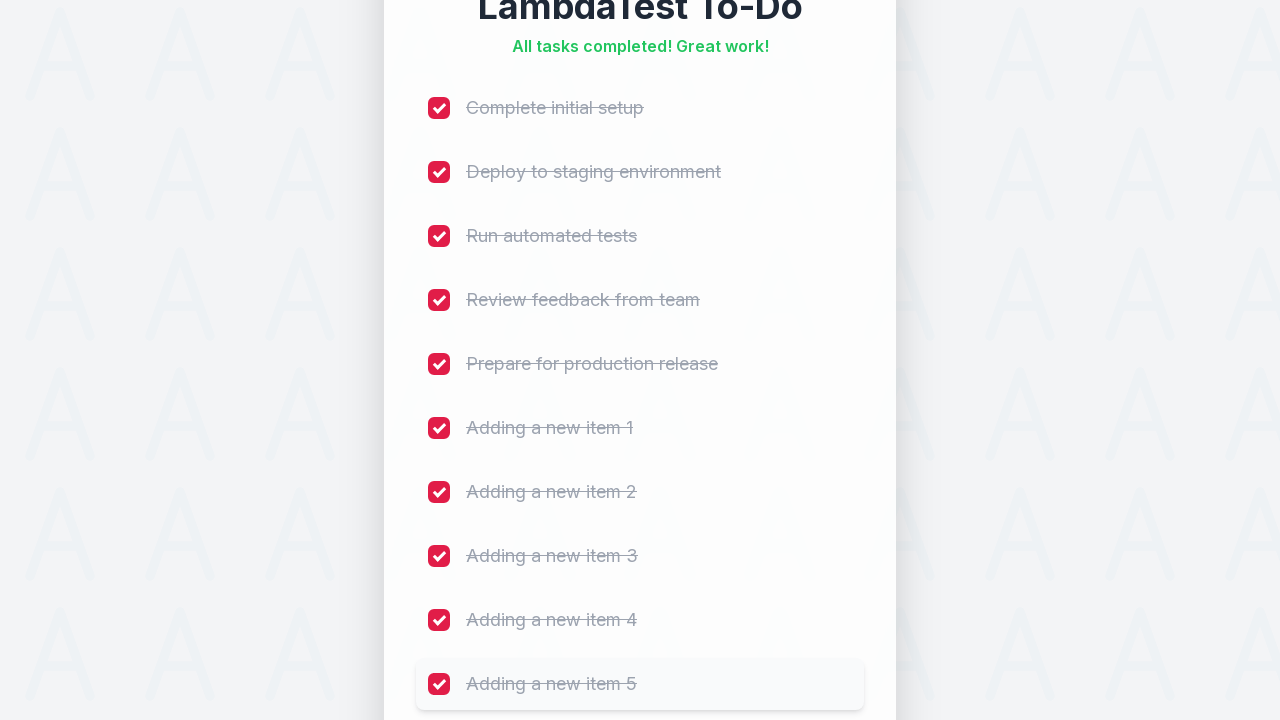